Tests the Personal Notes feature by navigating to the notes page, adding multiple notes with titles and content, and then searching for a note.

Starting URL: https://material.playwrightvn.com/

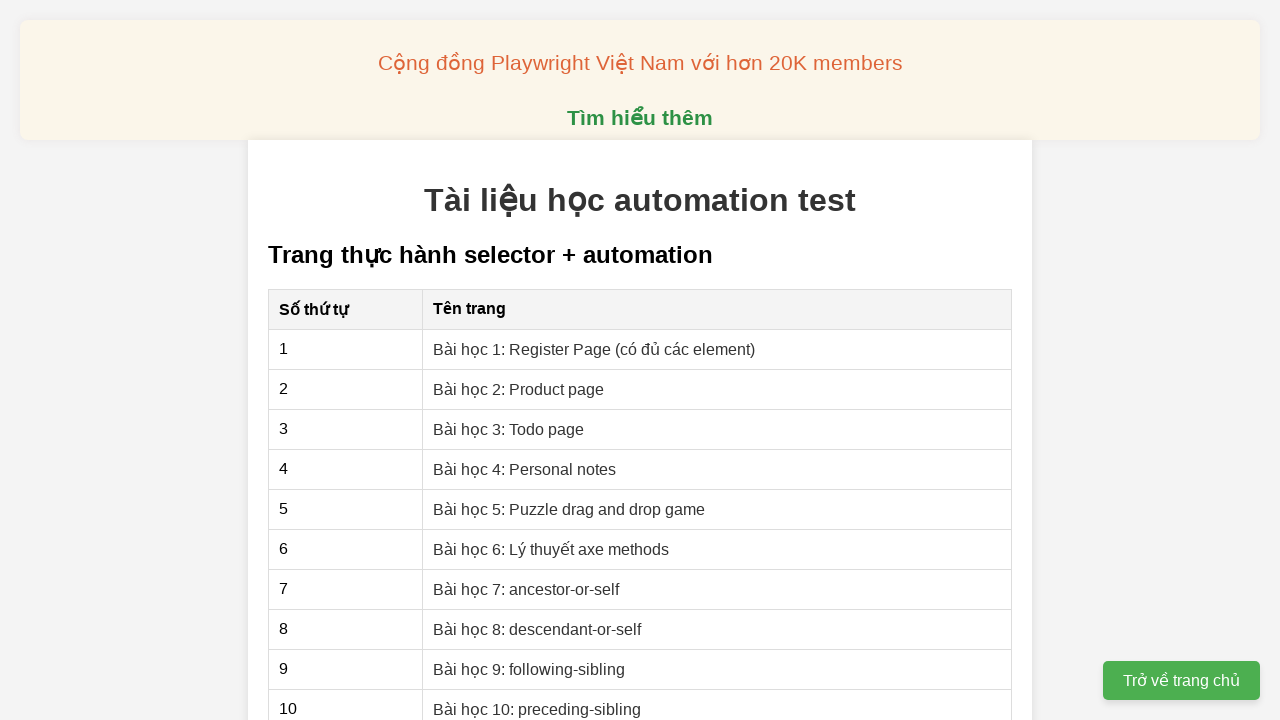

Clicked on Personal Notes exercise link at (525, 469) on a[href="04-xpath-personal-notes.html"]
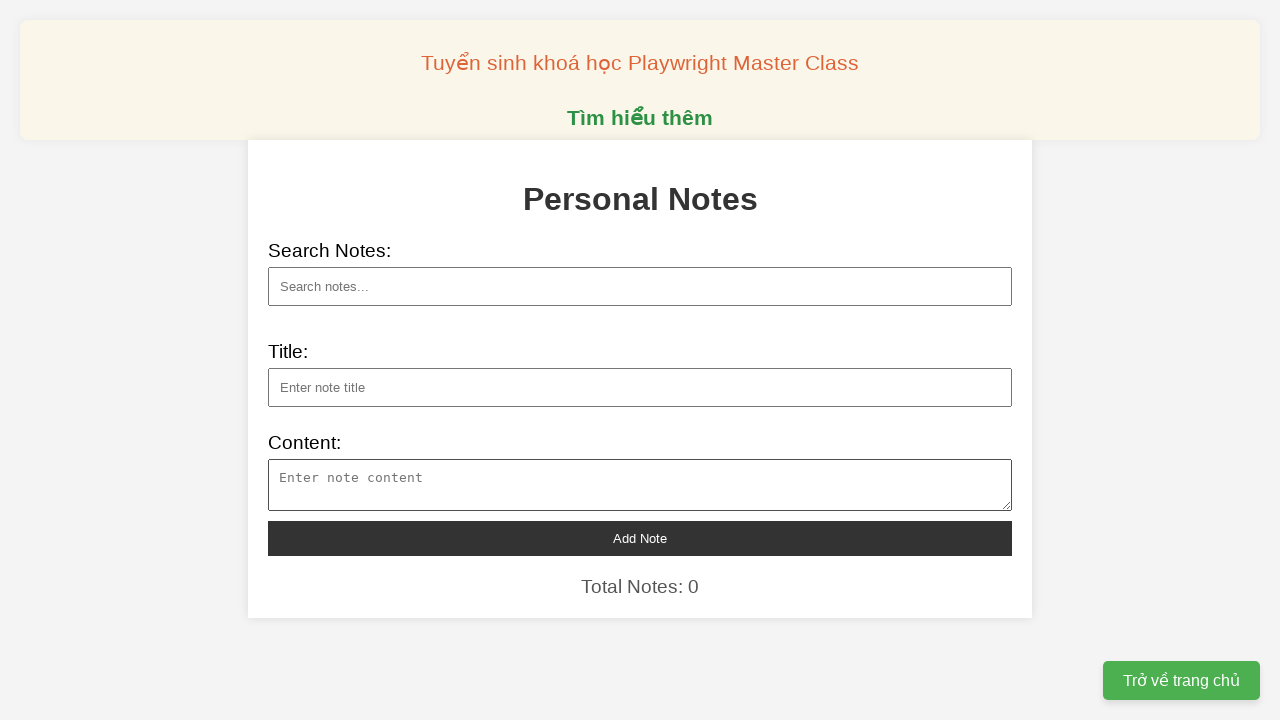

Personal Notes page loaded with note title field visible
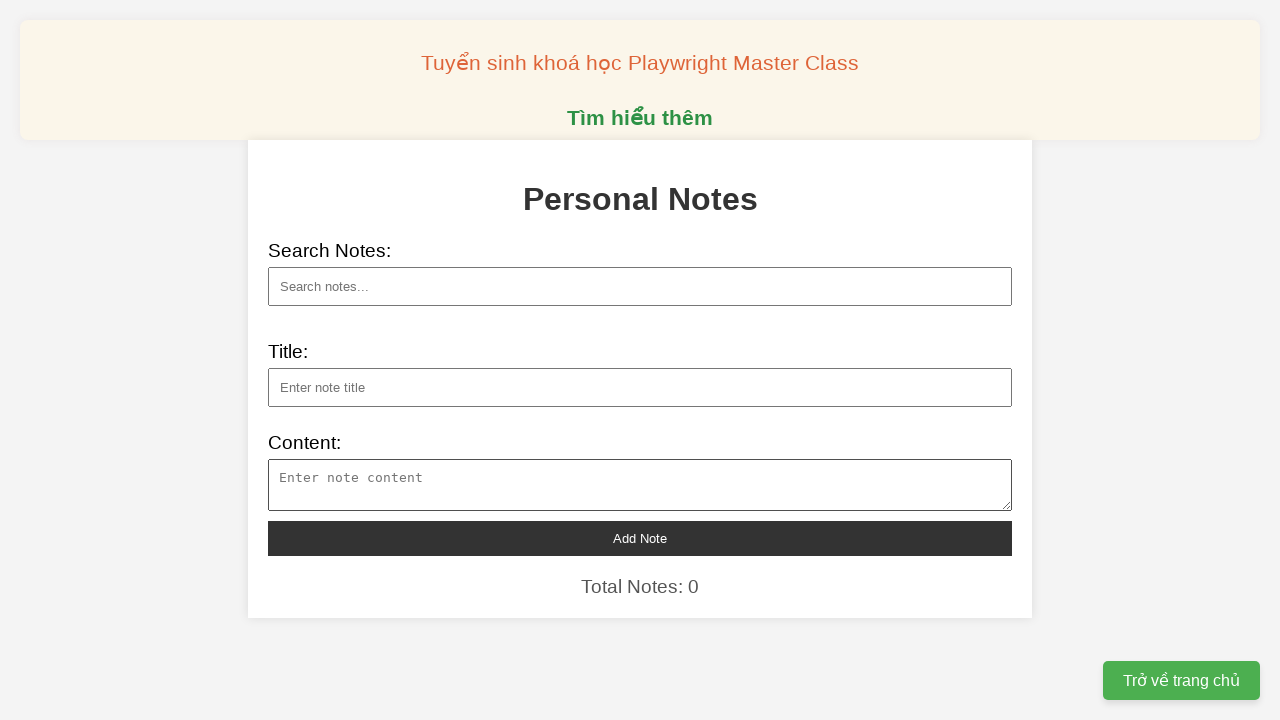

Filled note title: 'Khám phá vũ trụ mới' on #note-title
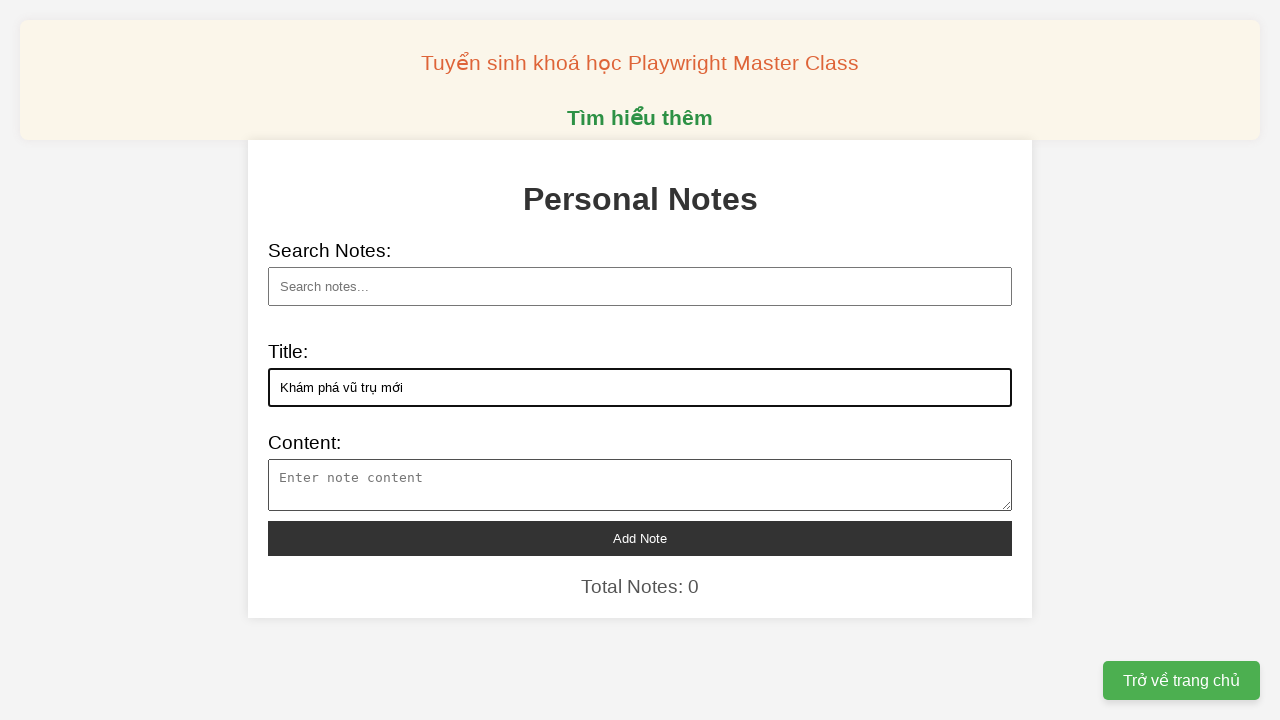

Filled note content for note 1 on #note-content
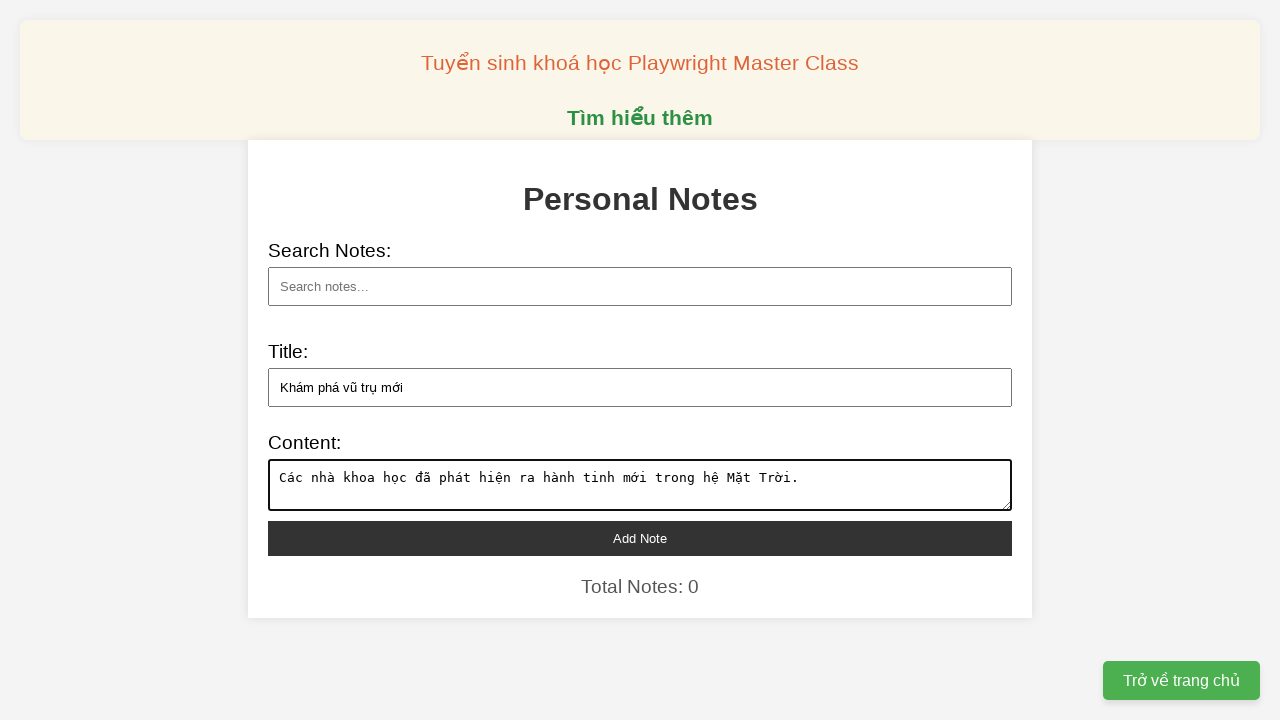

Clicked add note button to save note 'Khám phá vũ trụ mới' at (640, 538) on #add-note
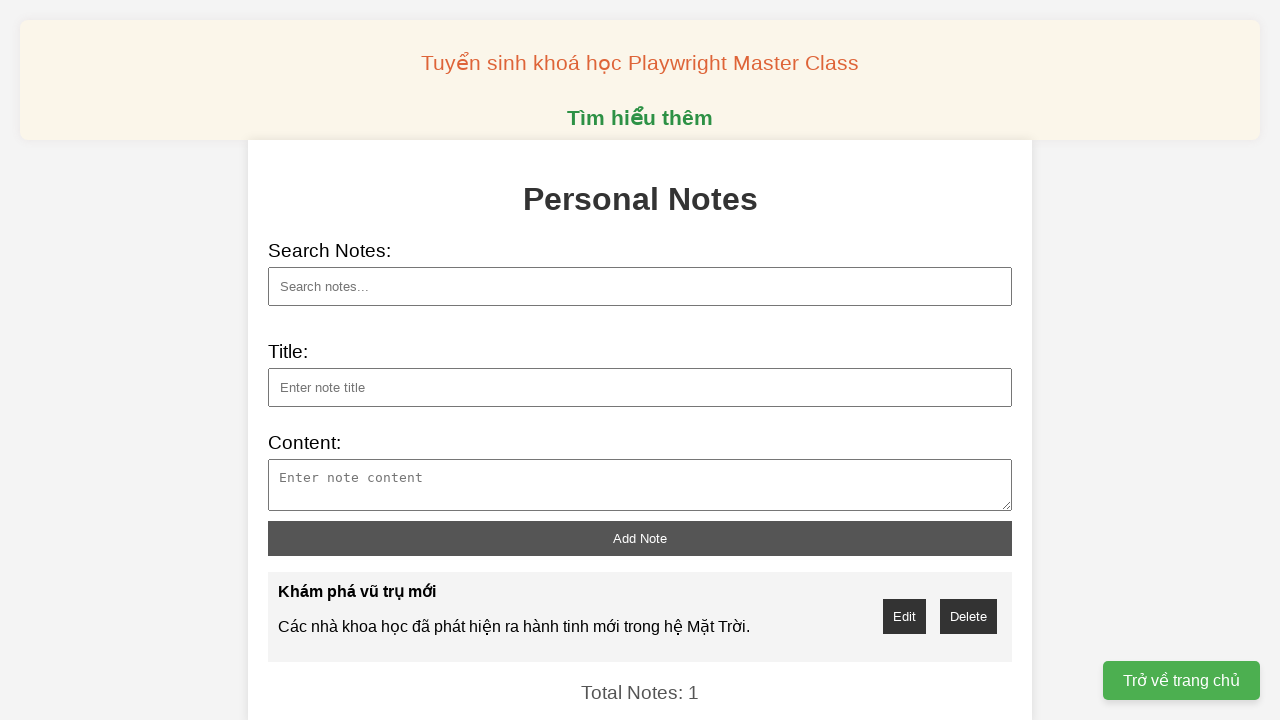

Filled note title: 'Công nghệ AI phát triển' on #note-title
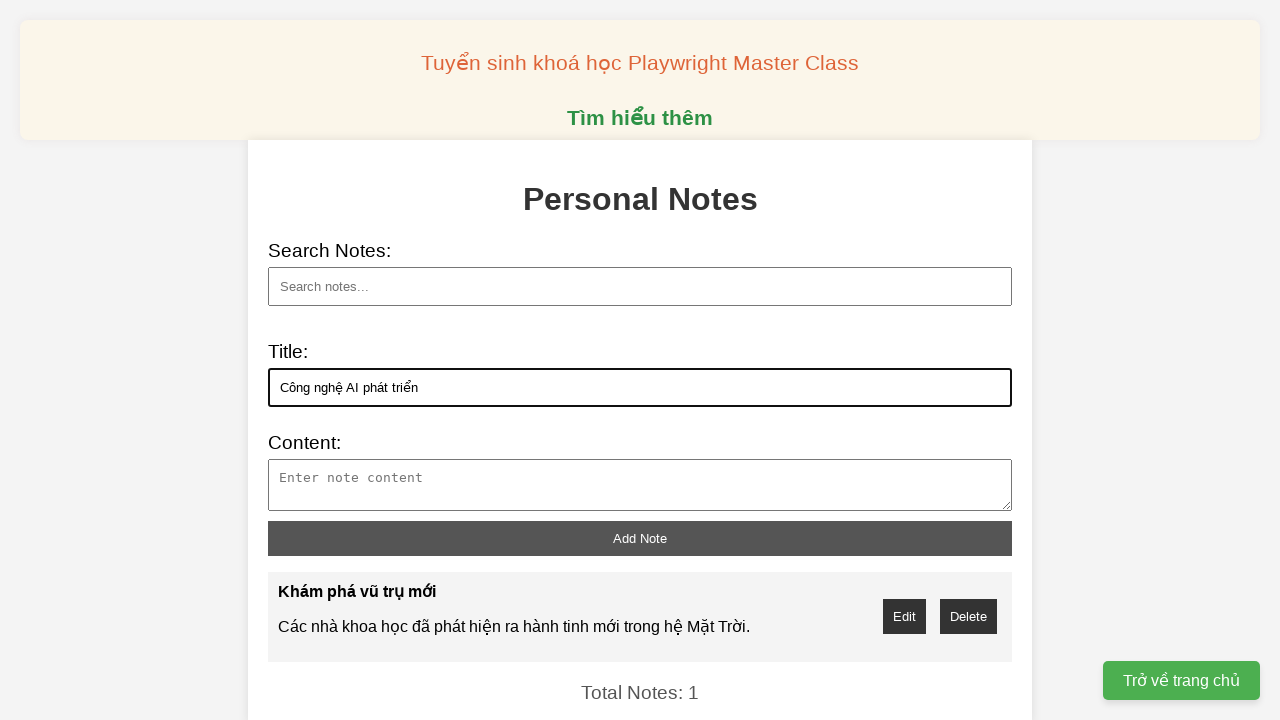

Filled note content for note 2 on #note-content
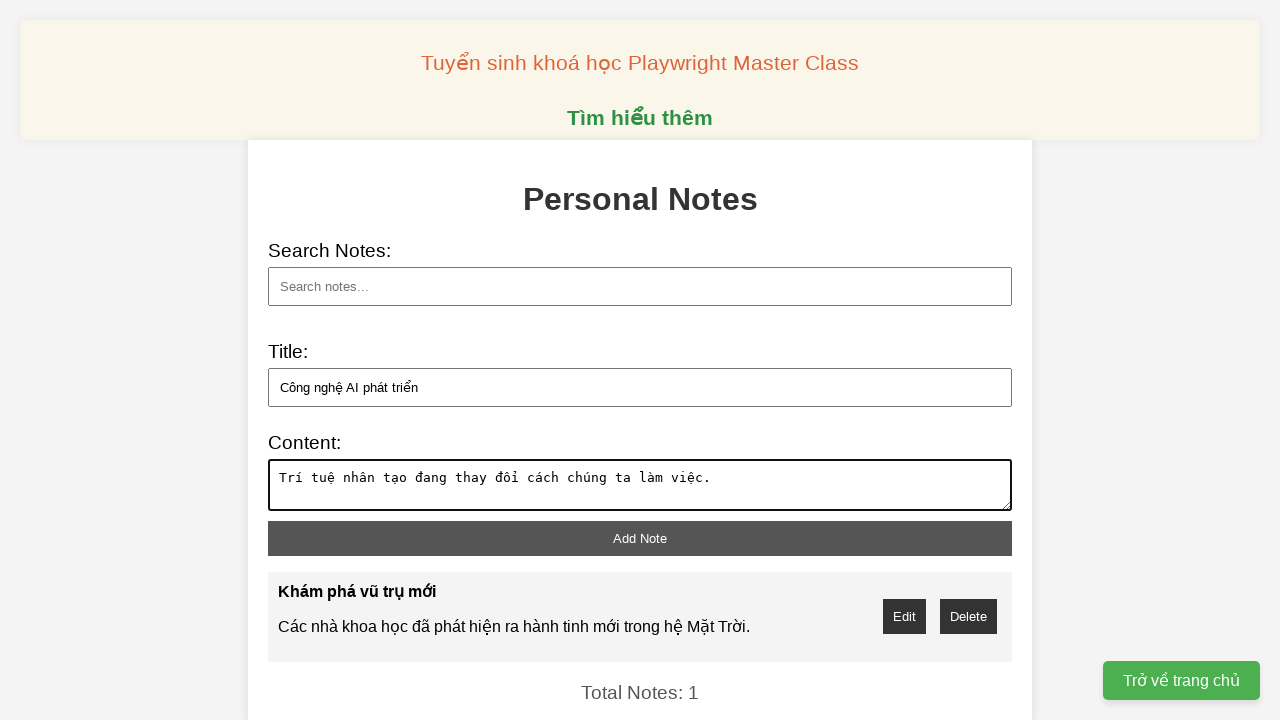

Clicked add note button to save note 'Công nghệ AI phát triển' at (640, 538) on #add-note
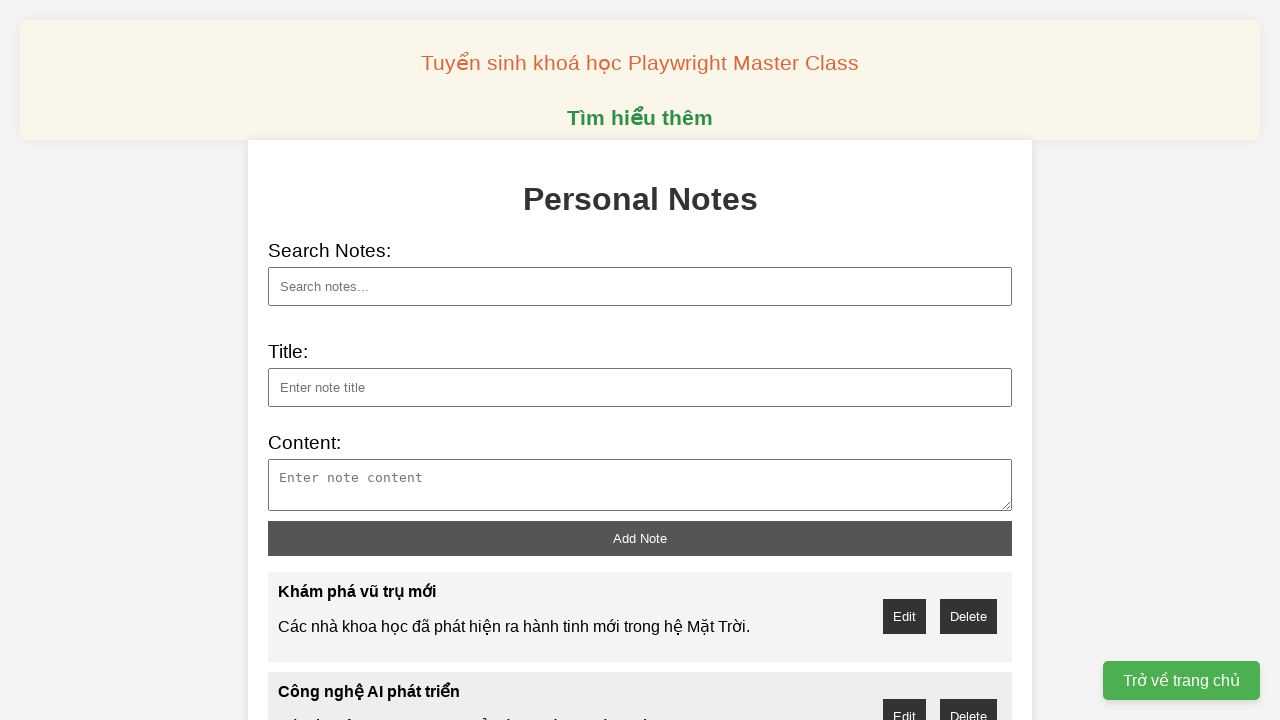

Filled note title: 'Nghiên cứu biến đổi khí hậu' on #note-title
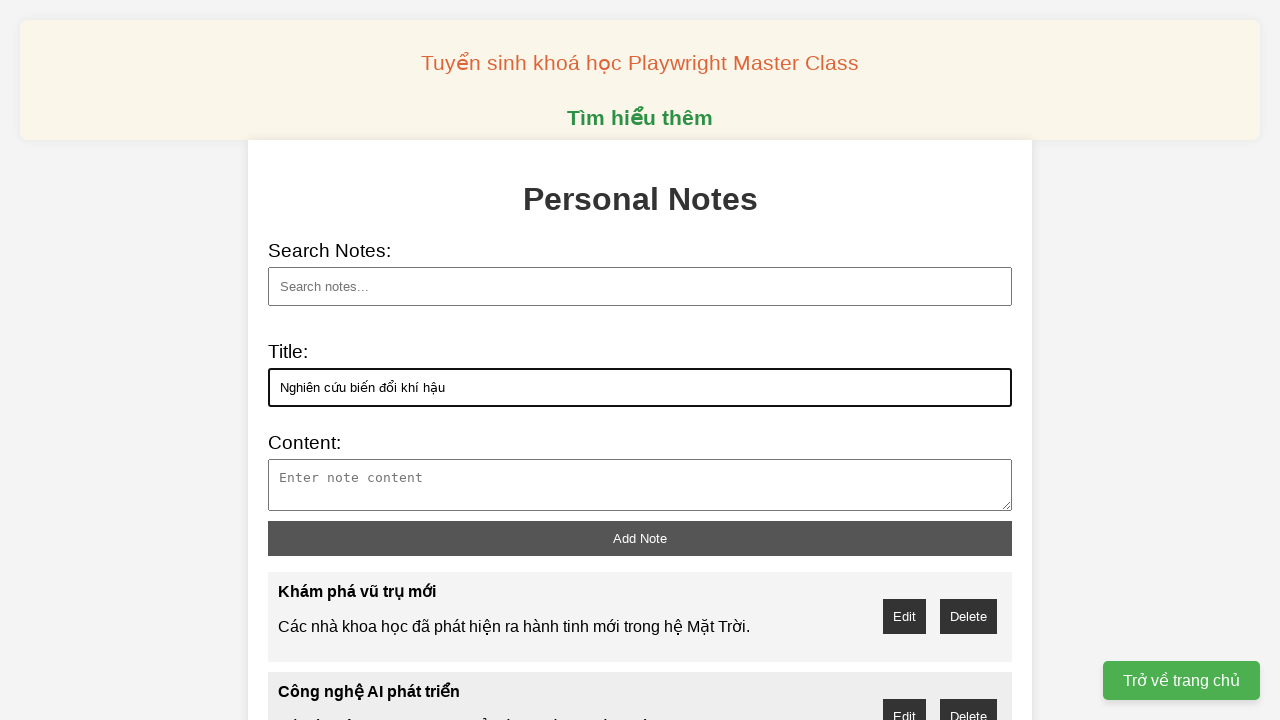

Filled note content for note 3 on #note-content
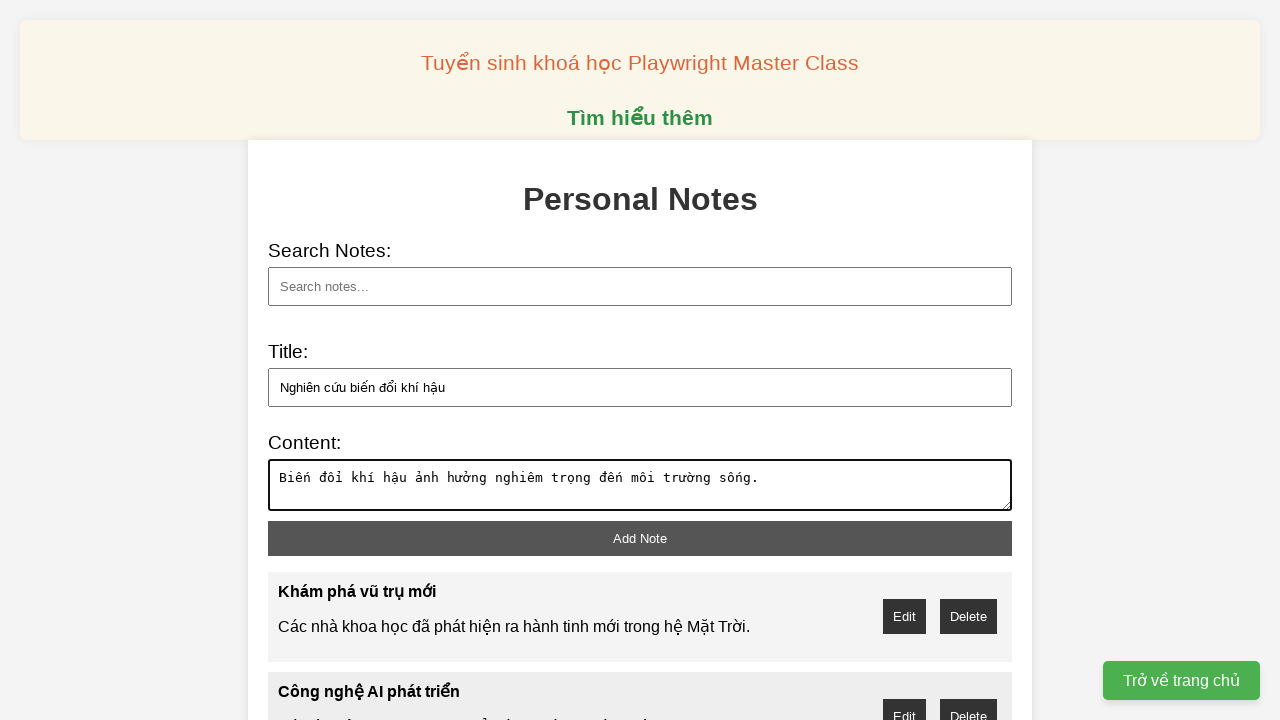

Clicked add note button to save note 'Nghiên cứu biến đổi khí hậu' at (640, 538) on #add-note
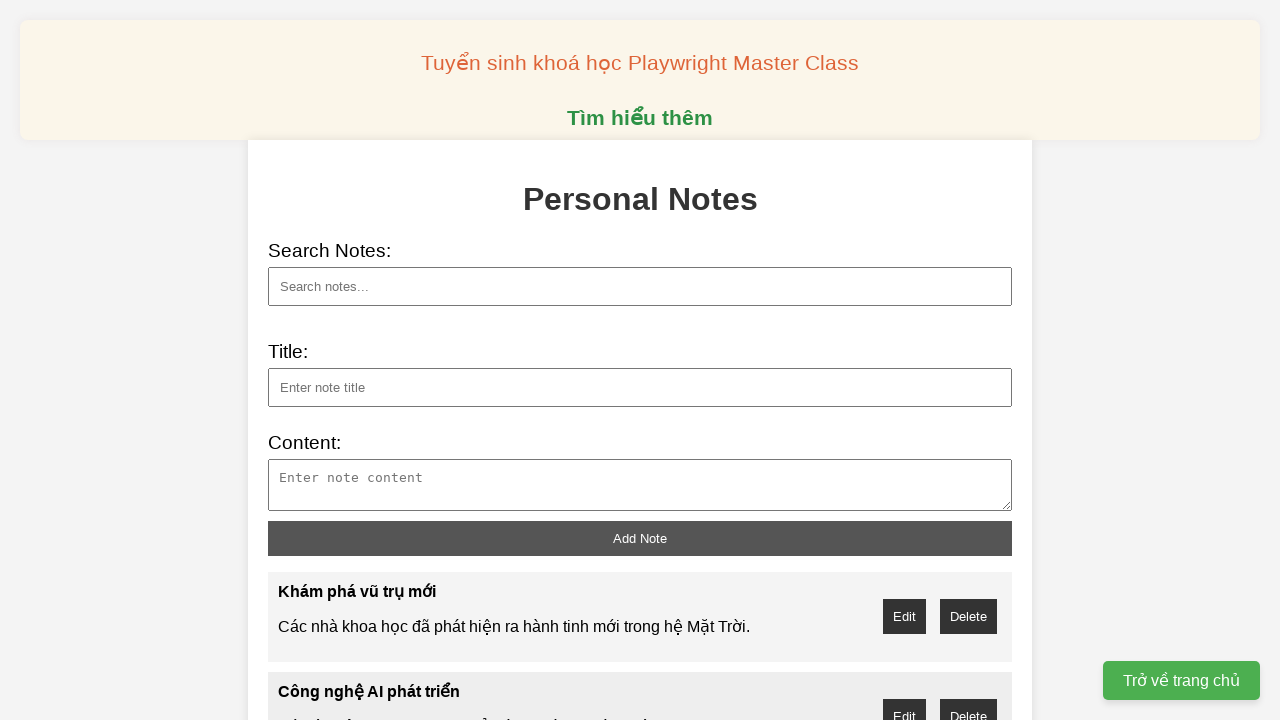

Filled note title: 'Phát hiện loài sinh vật mới' on #note-title
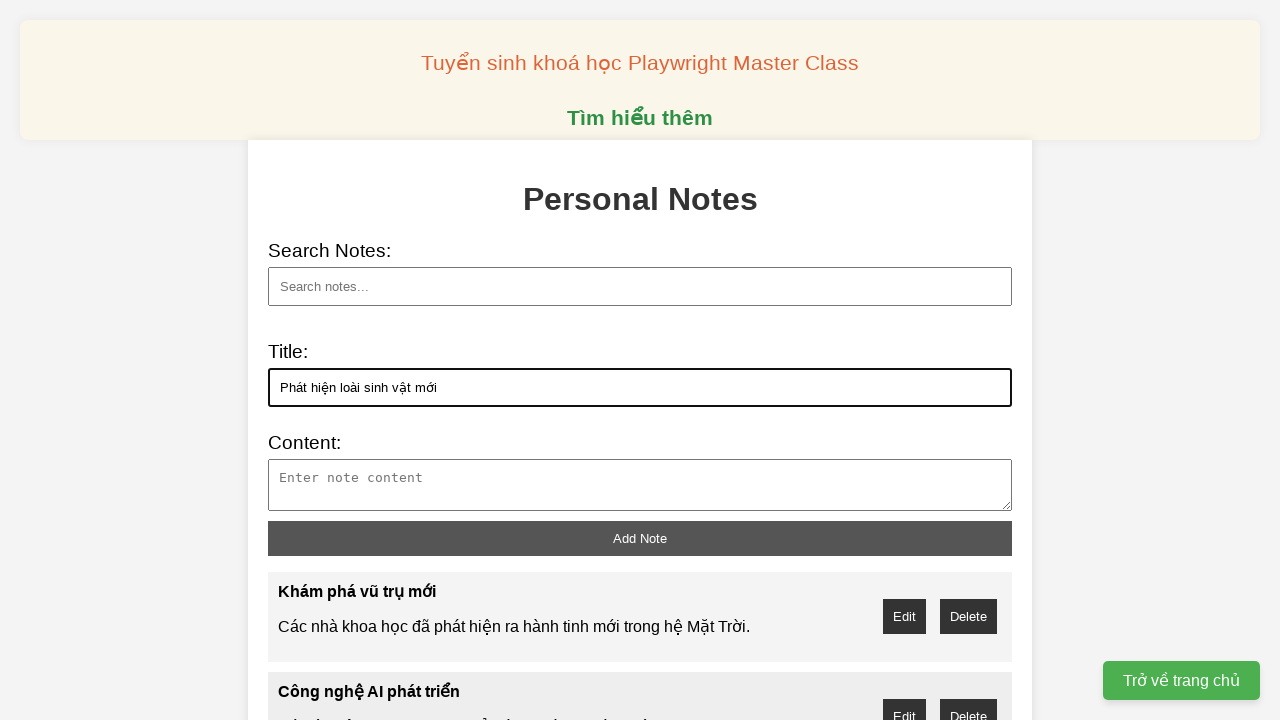

Filled note content for note 4 on #note-content
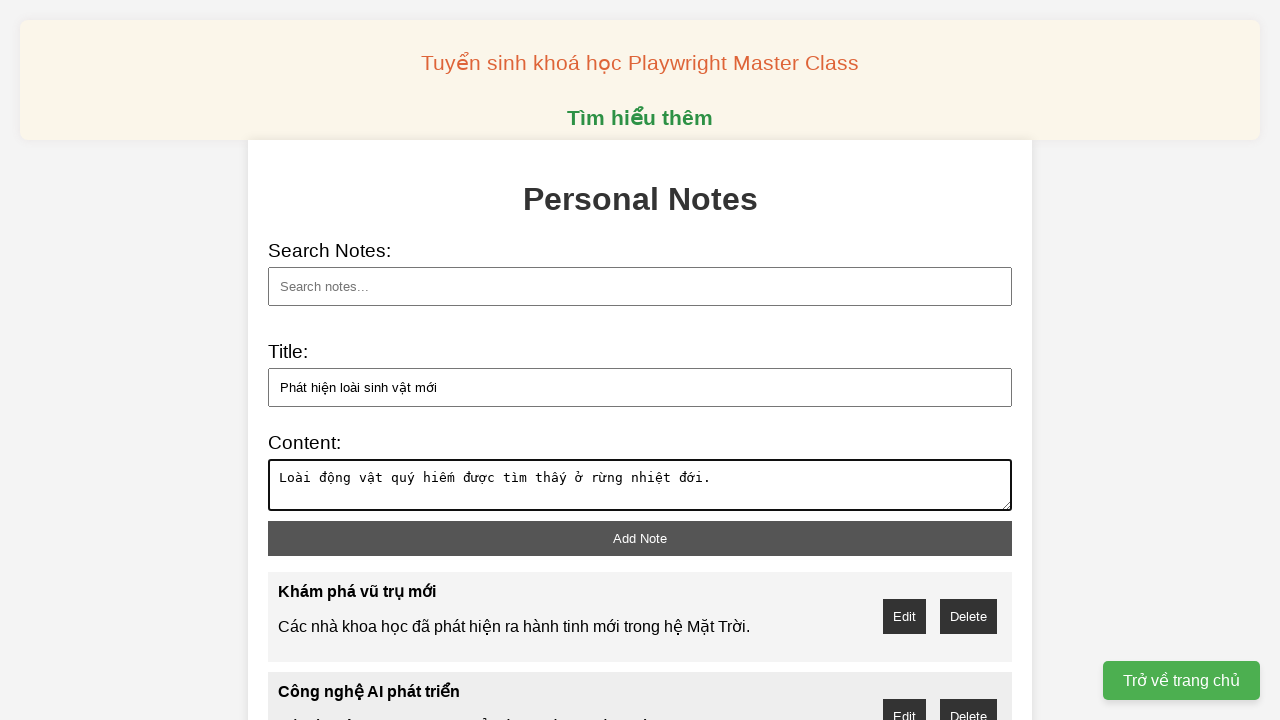

Clicked add note button to save note 'Phát hiện loài sinh vật mới' at (640, 538) on #add-note
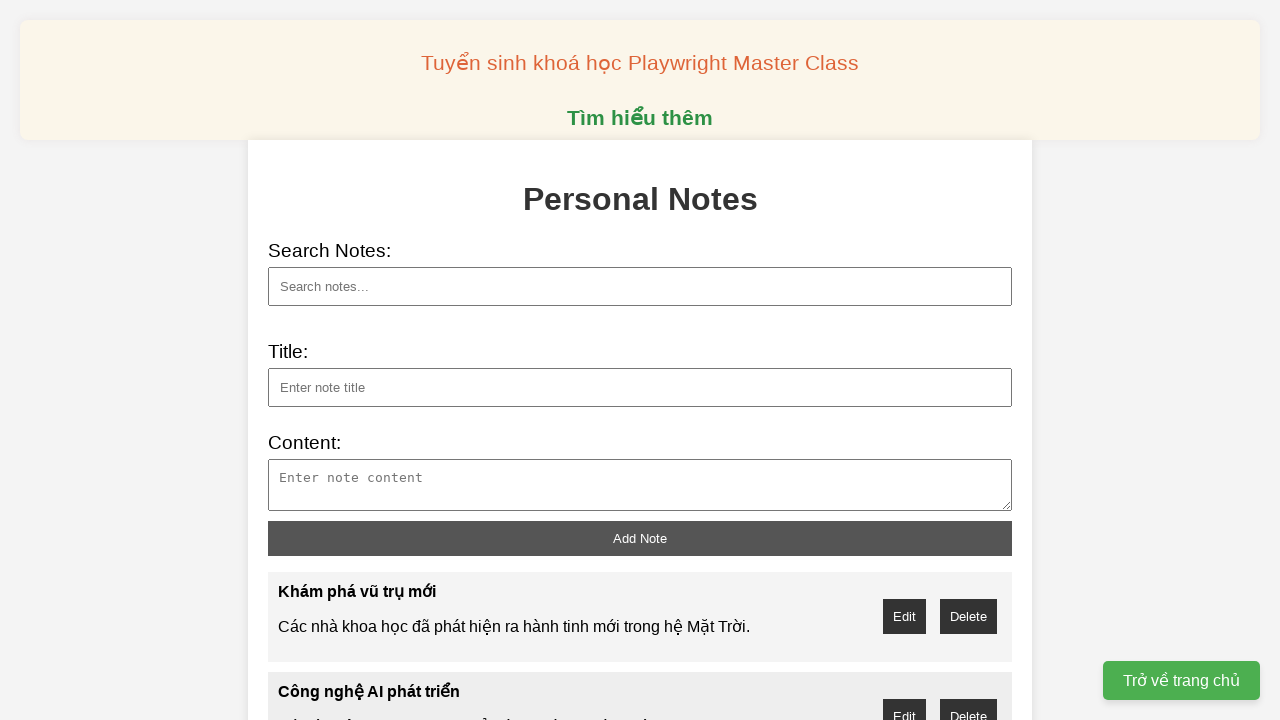

Filled note title: 'Tiến bộ y học hiện đại' on #note-title
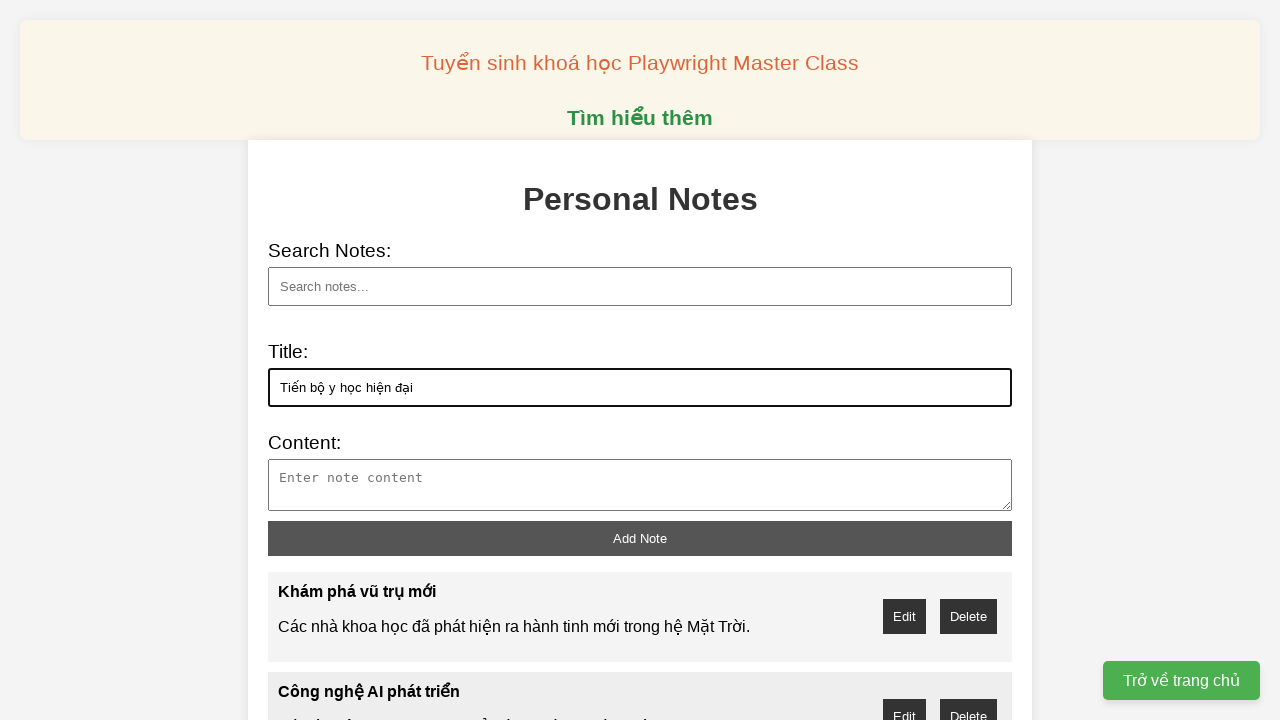

Filled note content for note 5 on #note-content
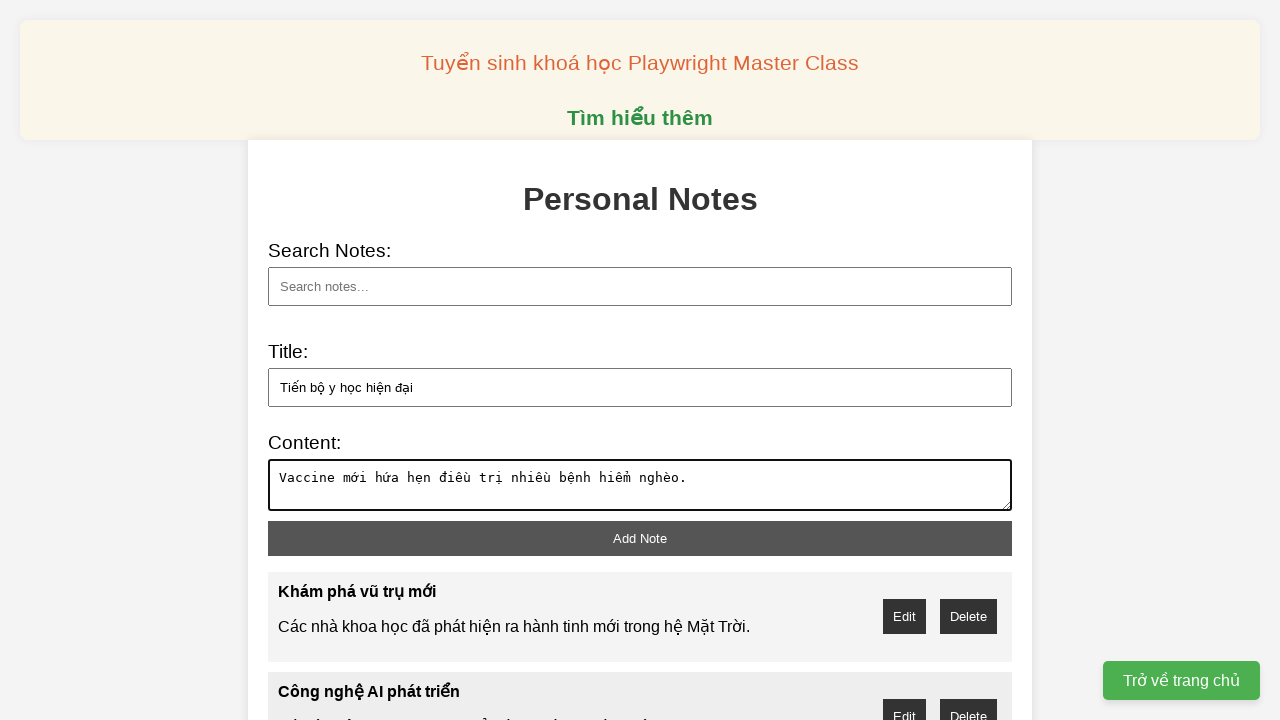

Clicked add note button to save note 'Tiến bộ y học hiện đại' at (640, 538) on #add-note
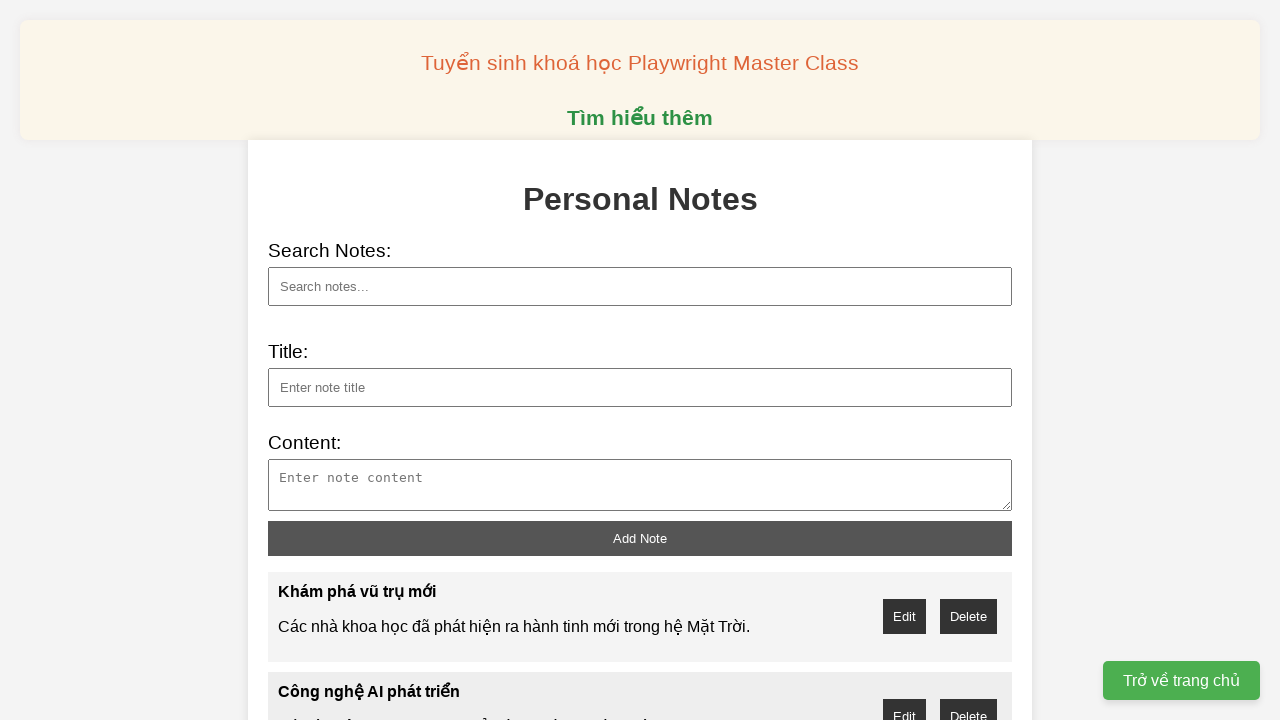

Filled note title: 'Robot thông minh tương lai' on #note-title
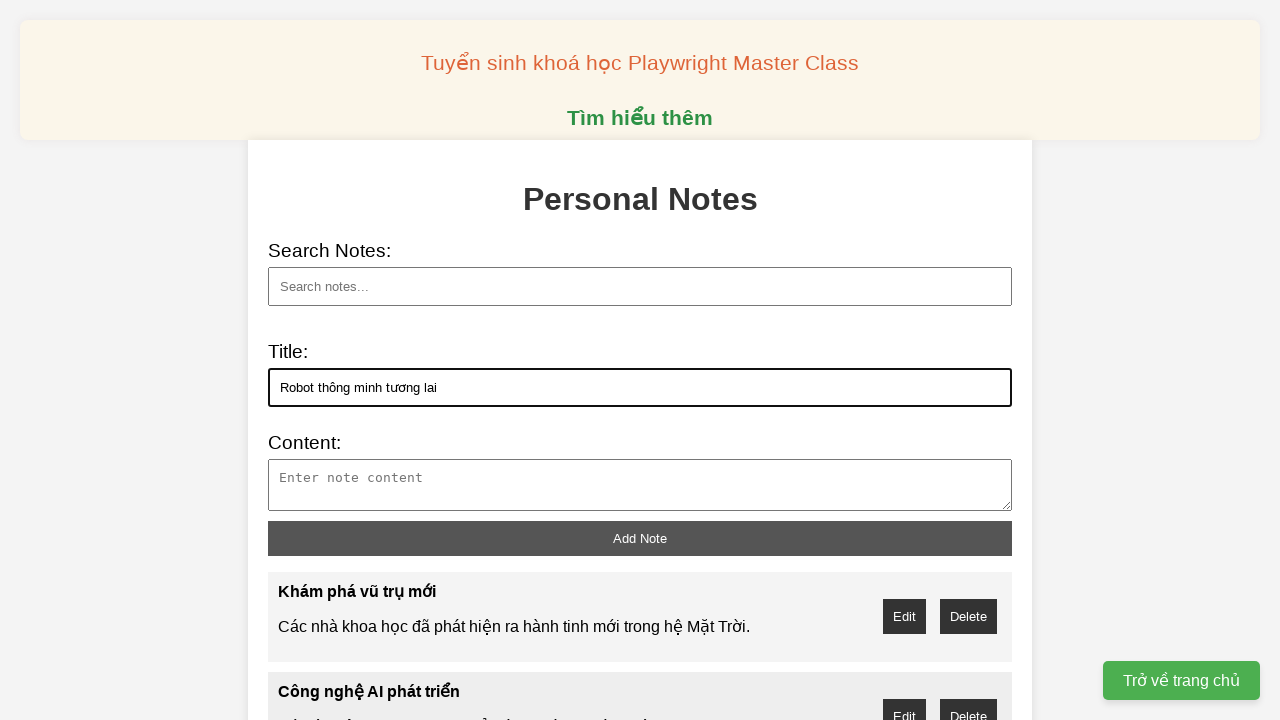

Filled note content for note 6 on #note-content
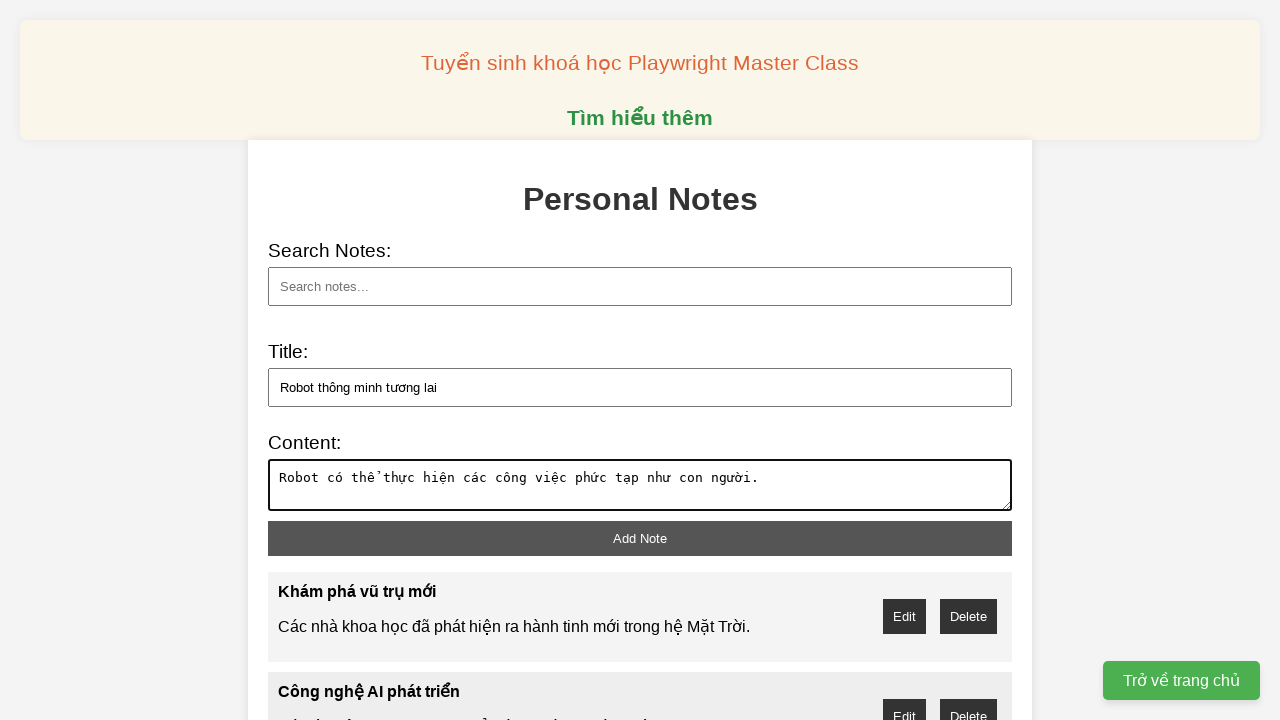

Clicked add note button to save note 'Robot thông minh tương lai' at (640, 538) on #add-note
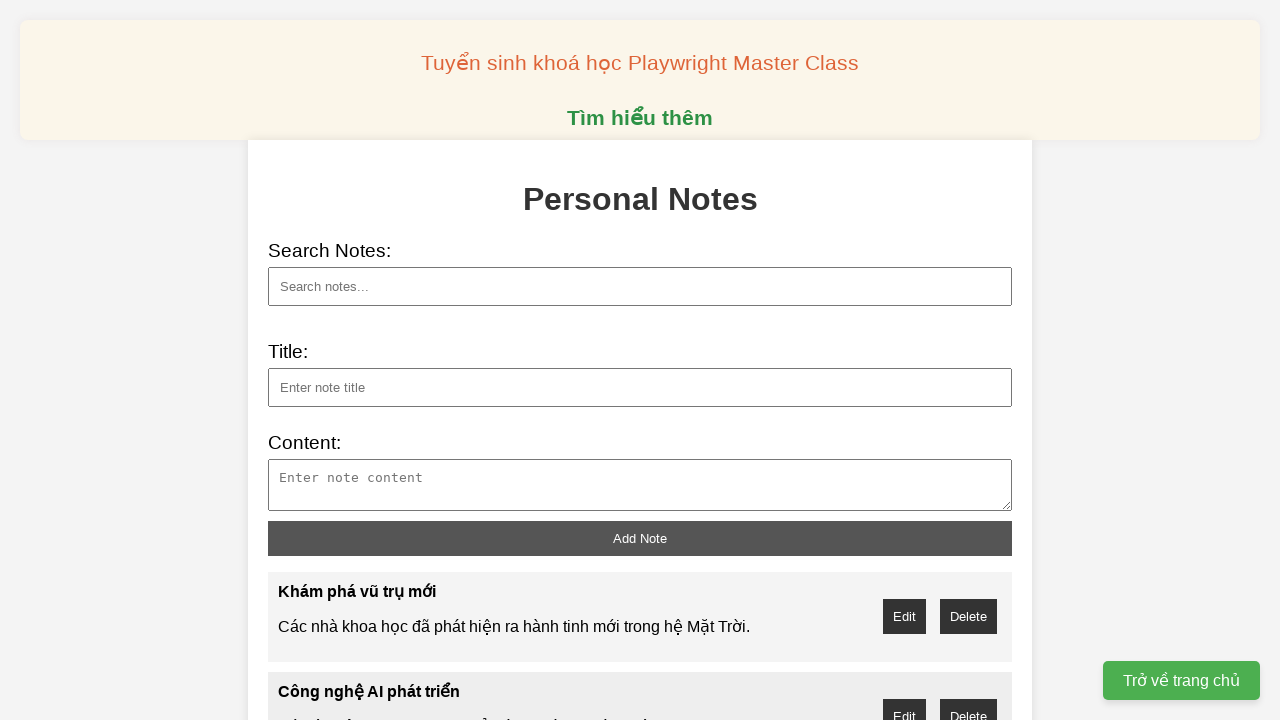

Filled note title: 'Năng lượng tái tạo xanh' on #note-title
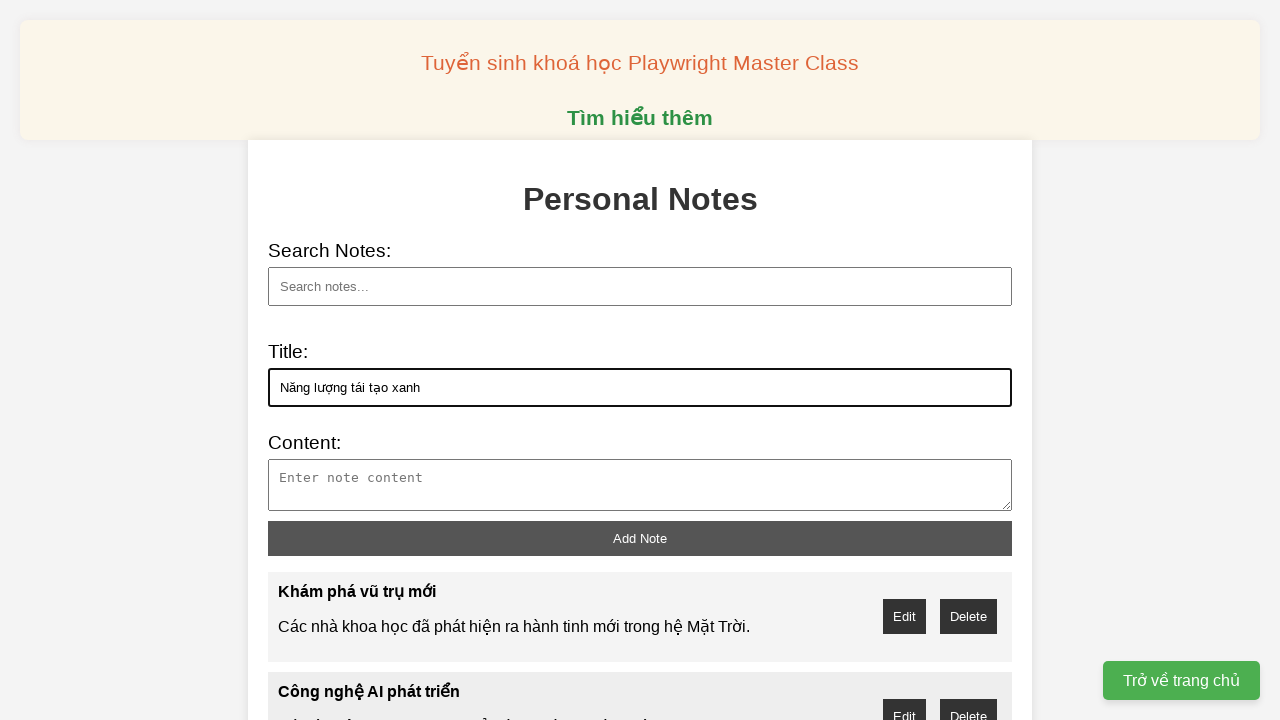

Filled note content for note 7 on #note-content
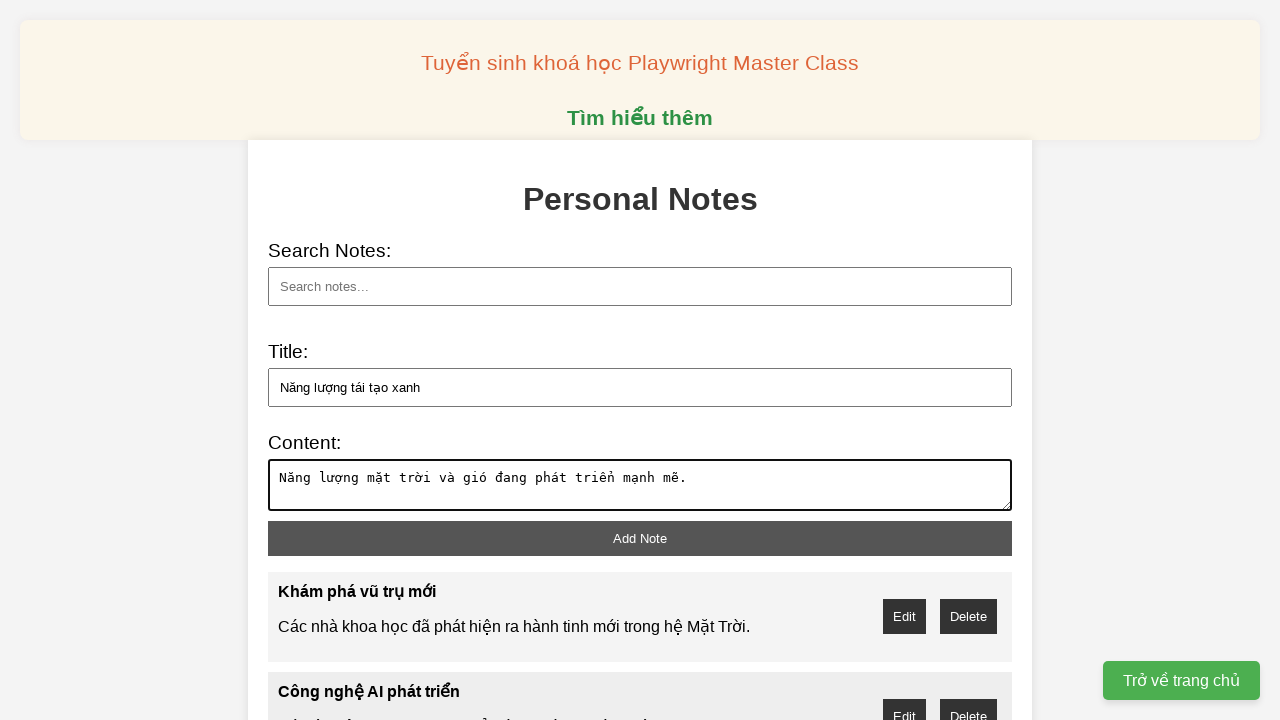

Clicked add note button to save note 'Năng lượng tái tạo xanh' at (640, 538) on #add-note
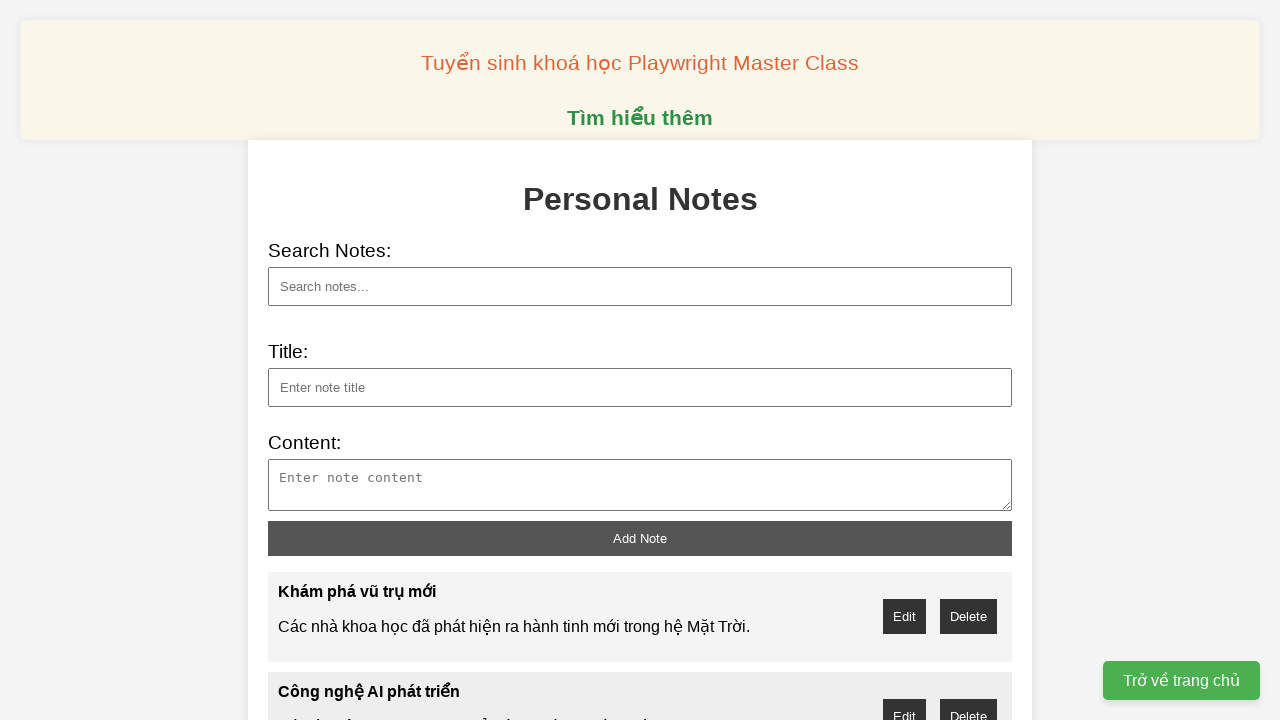

Filled note title: 'Khoa học não bộ tiên tiến' on #note-title
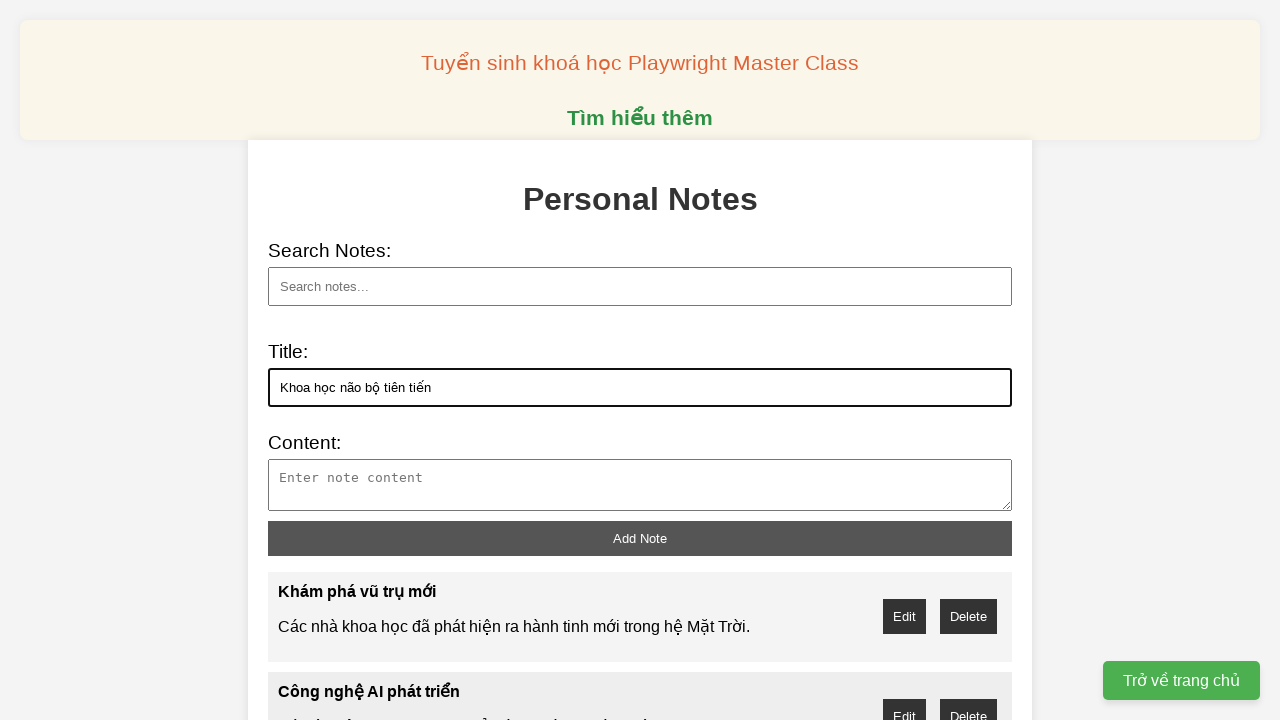

Filled note content for note 8 on #note-content
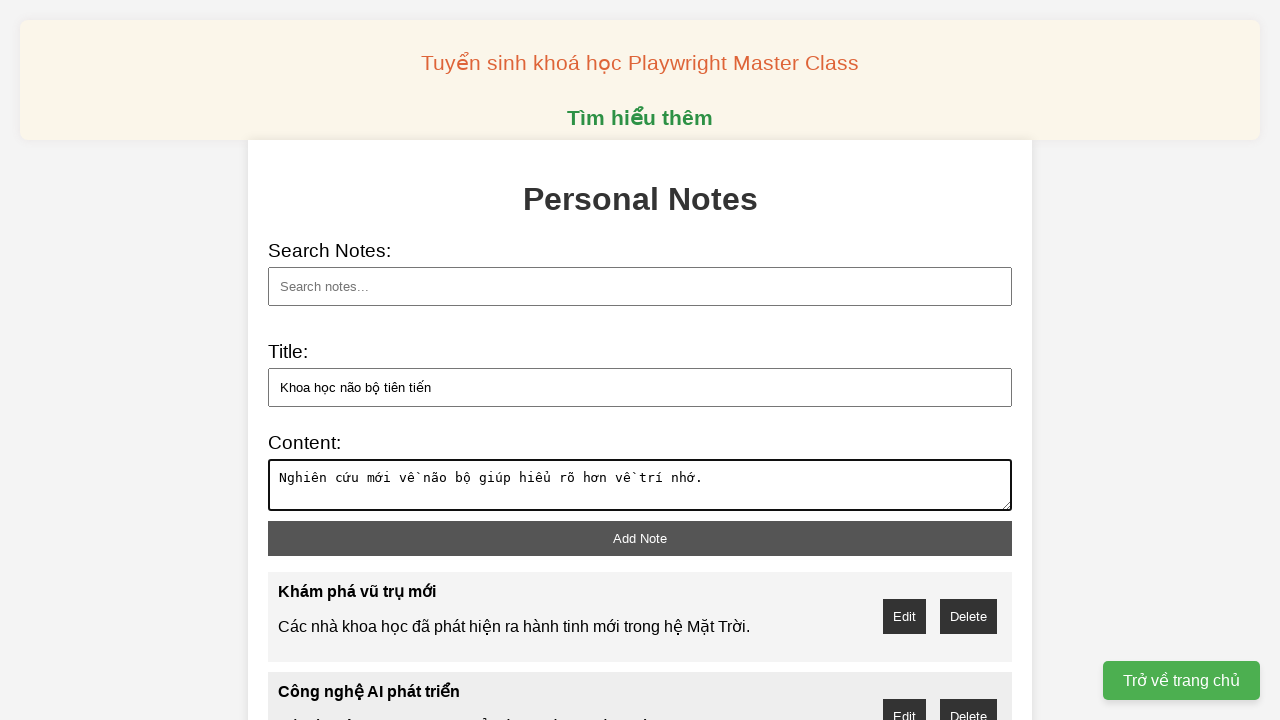

Clicked add note button to save note 'Khoa học não bộ tiên tiến' at (640, 538) on #add-note
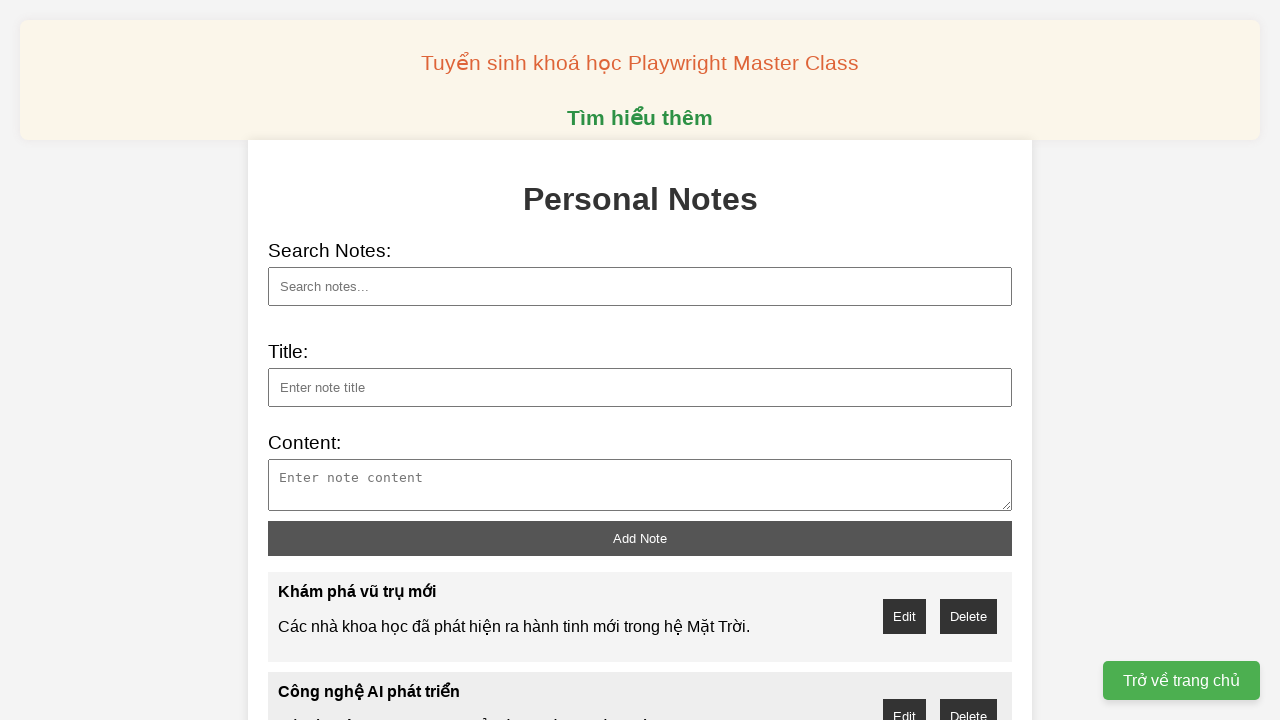

Filled note title: 'Công nghệ lượng tử mới' on #note-title
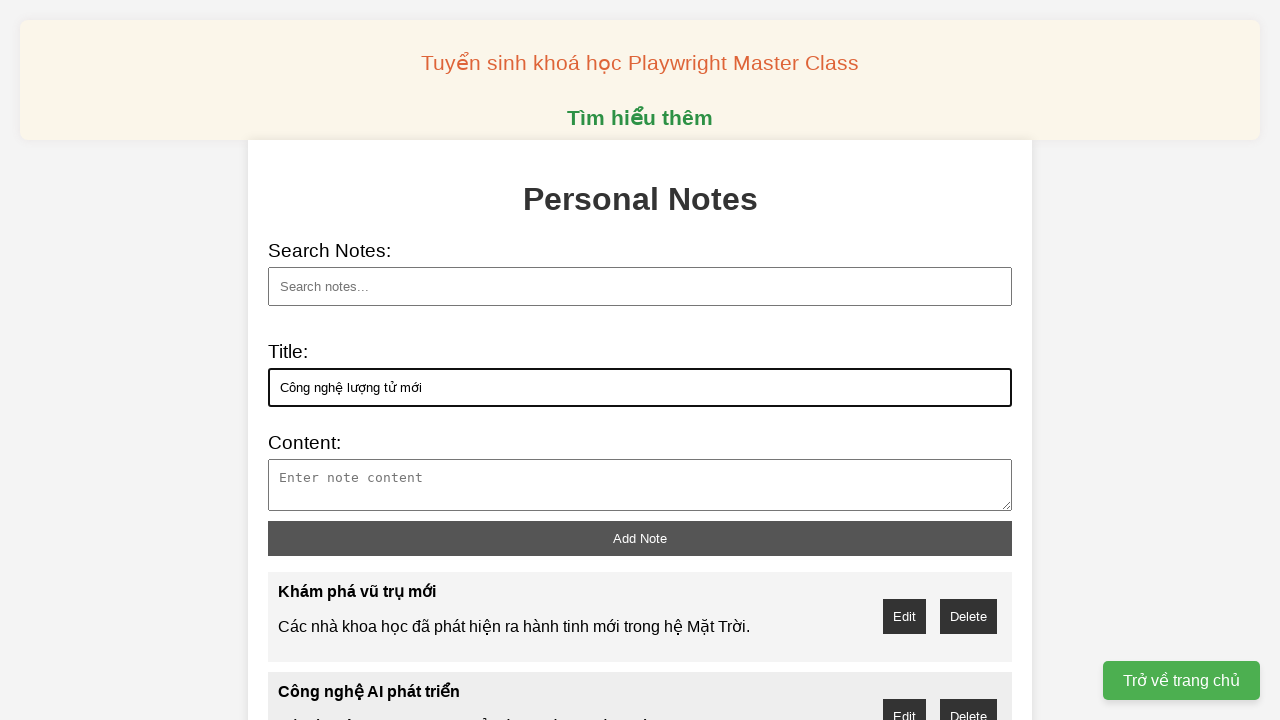

Filled note content for note 9 on #note-content
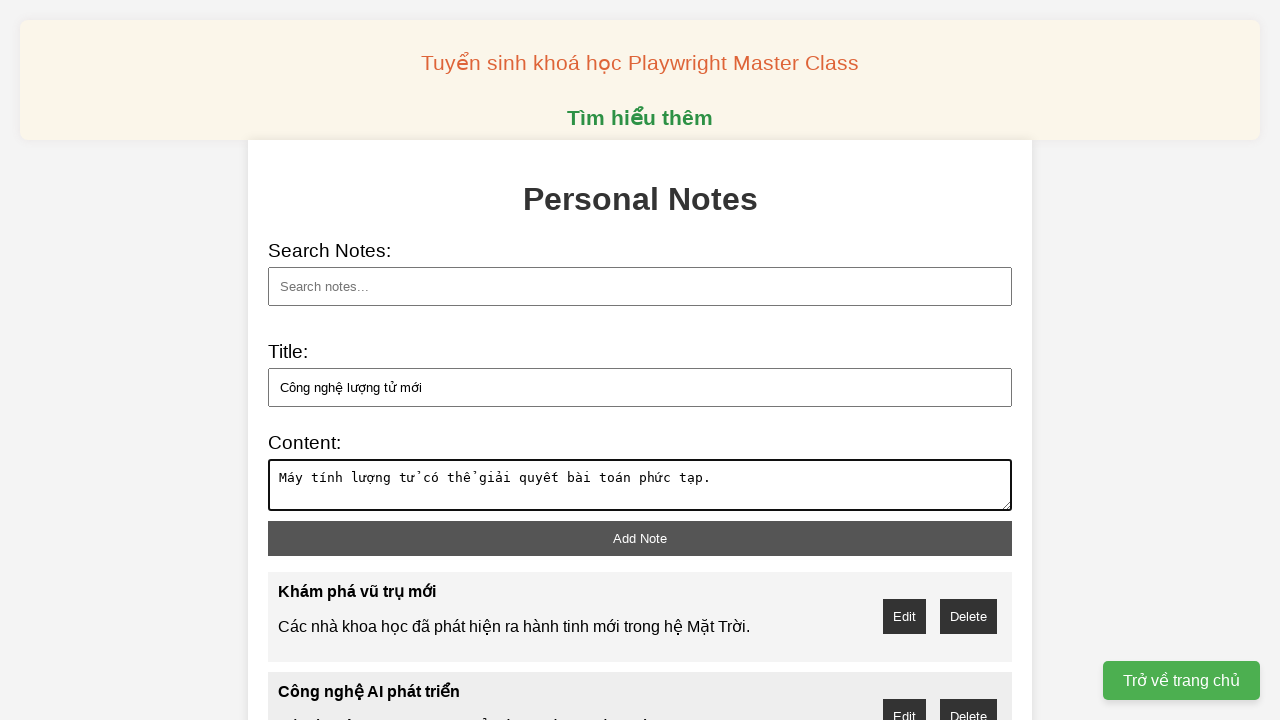

Clicked add note button to save note 'Công nghệ lượng tử mới' at (640, 538) on #add-note
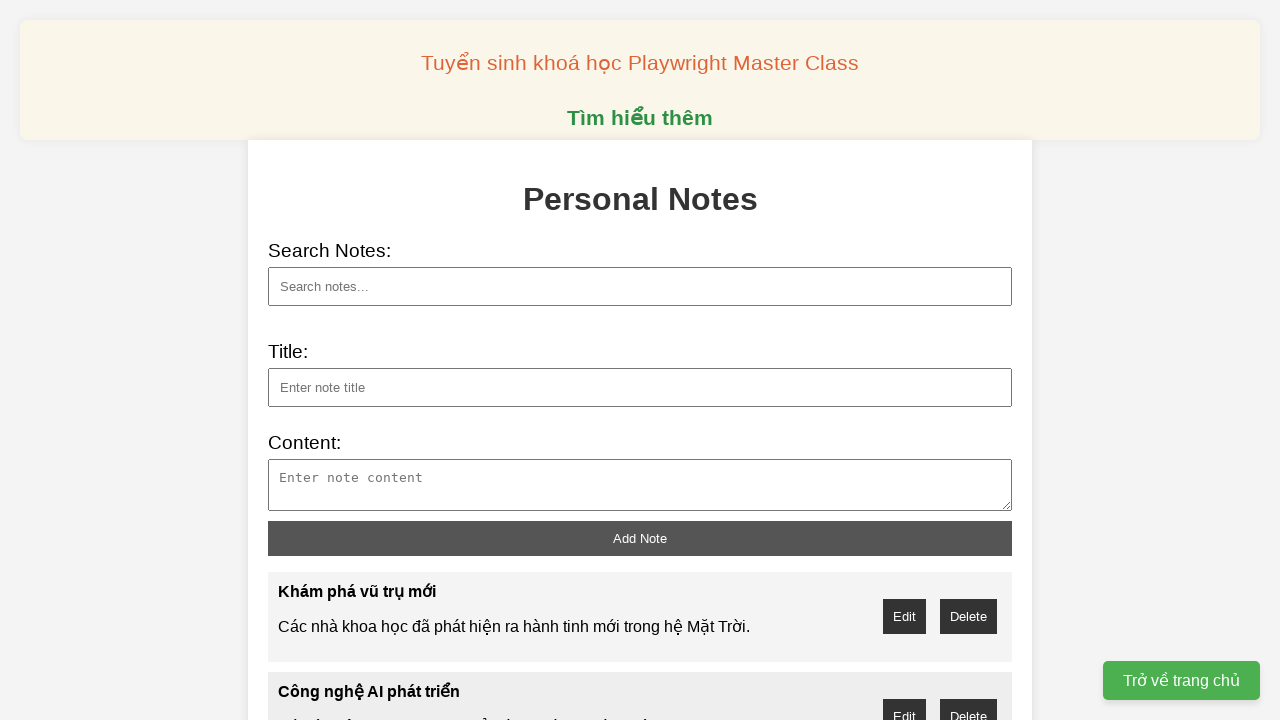

Filled note title: 'Thám hiểm đại dương sâu' on #note-title
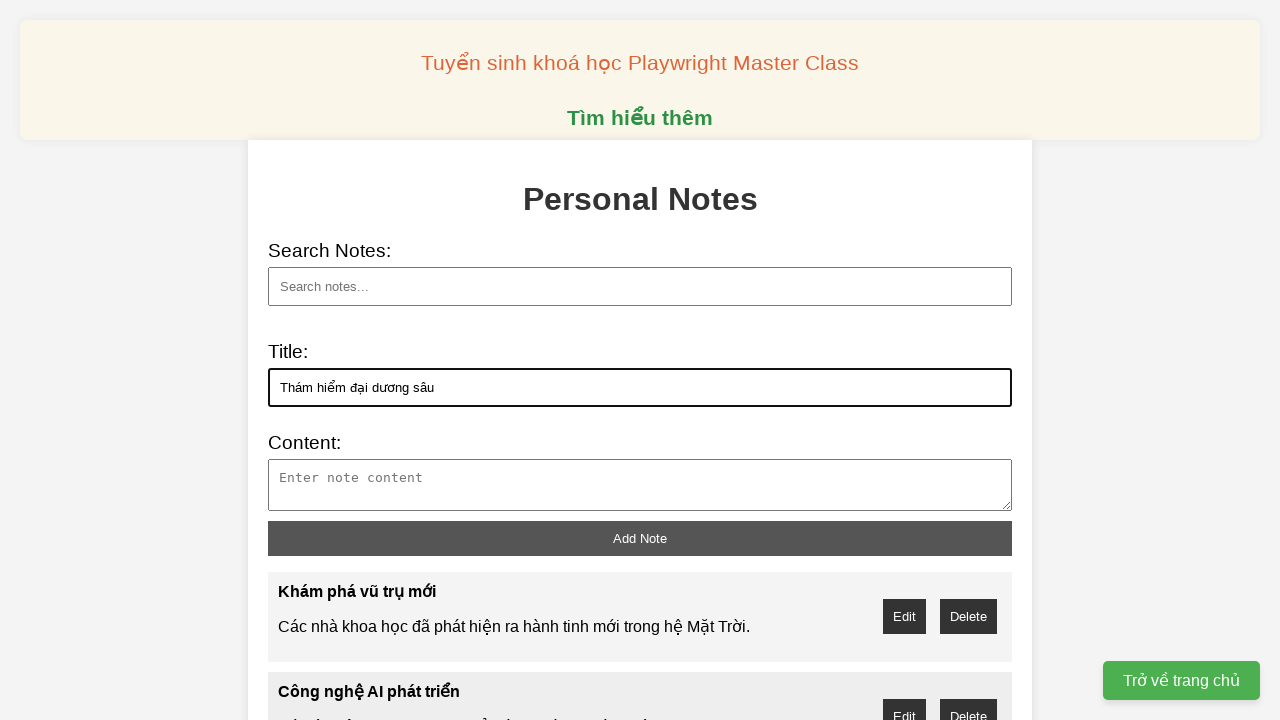

Filled note content for note 10 on #note-content
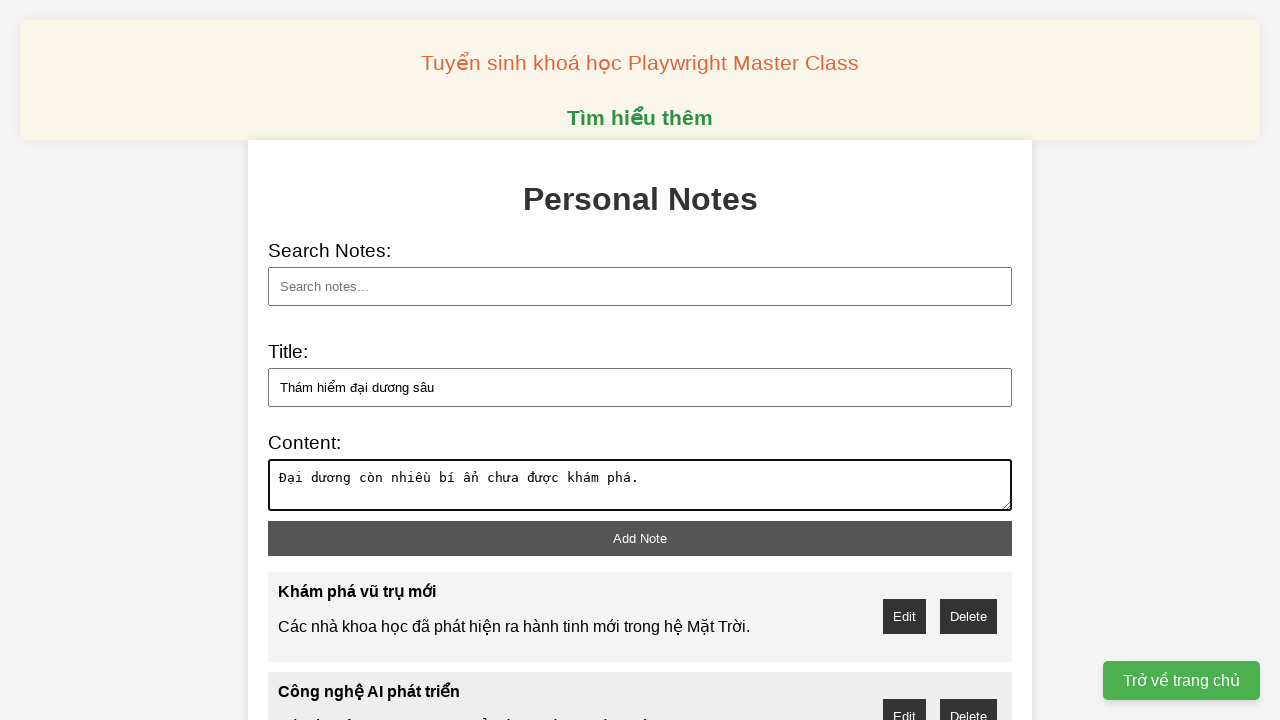

Clicked add note button to save note 'Thám hiểm đại dương sâu' at (640, 538) on #add-note
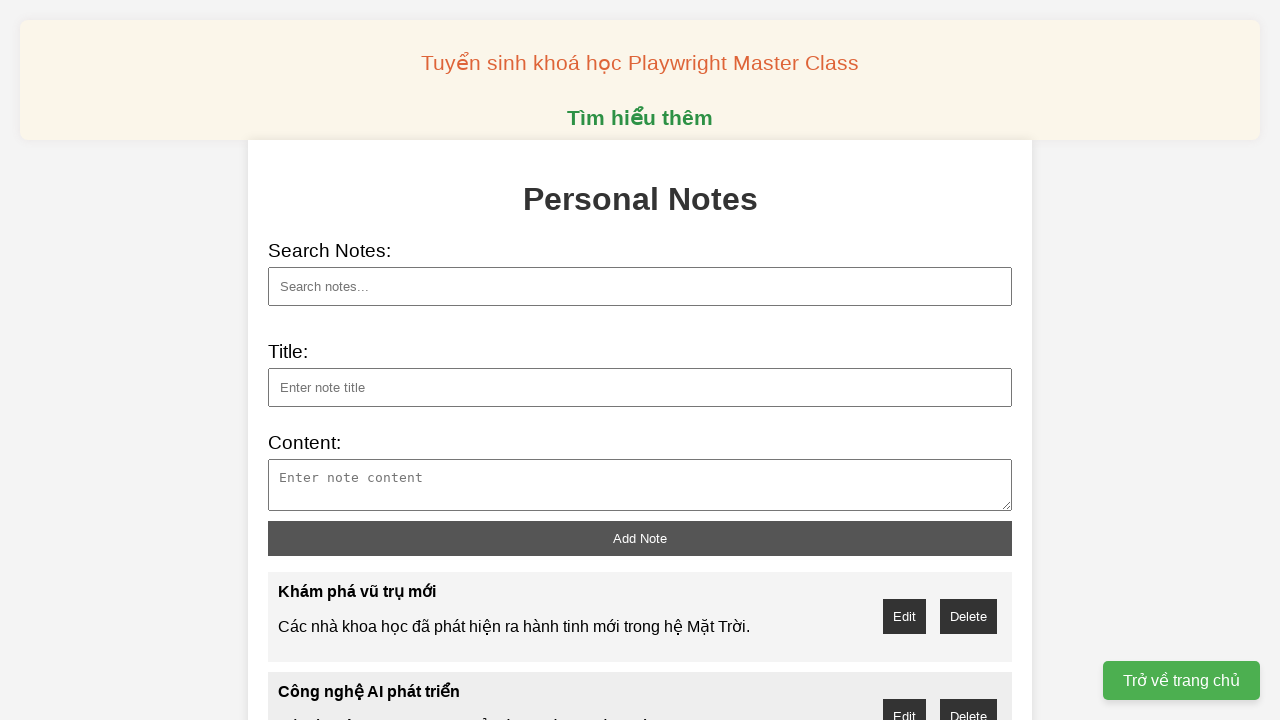

Filled note title: 'Vệ tinh quan sát Trái Đất' on #note-title
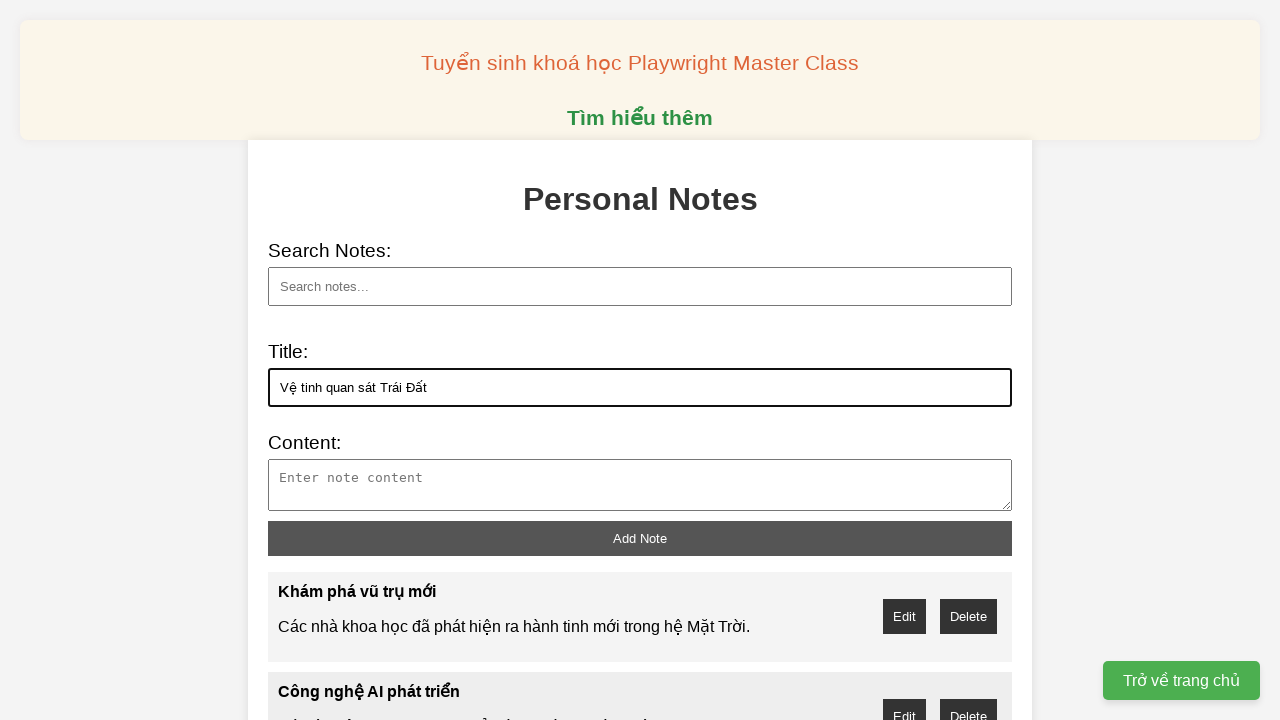

Filled note content for note 11 on #note-content
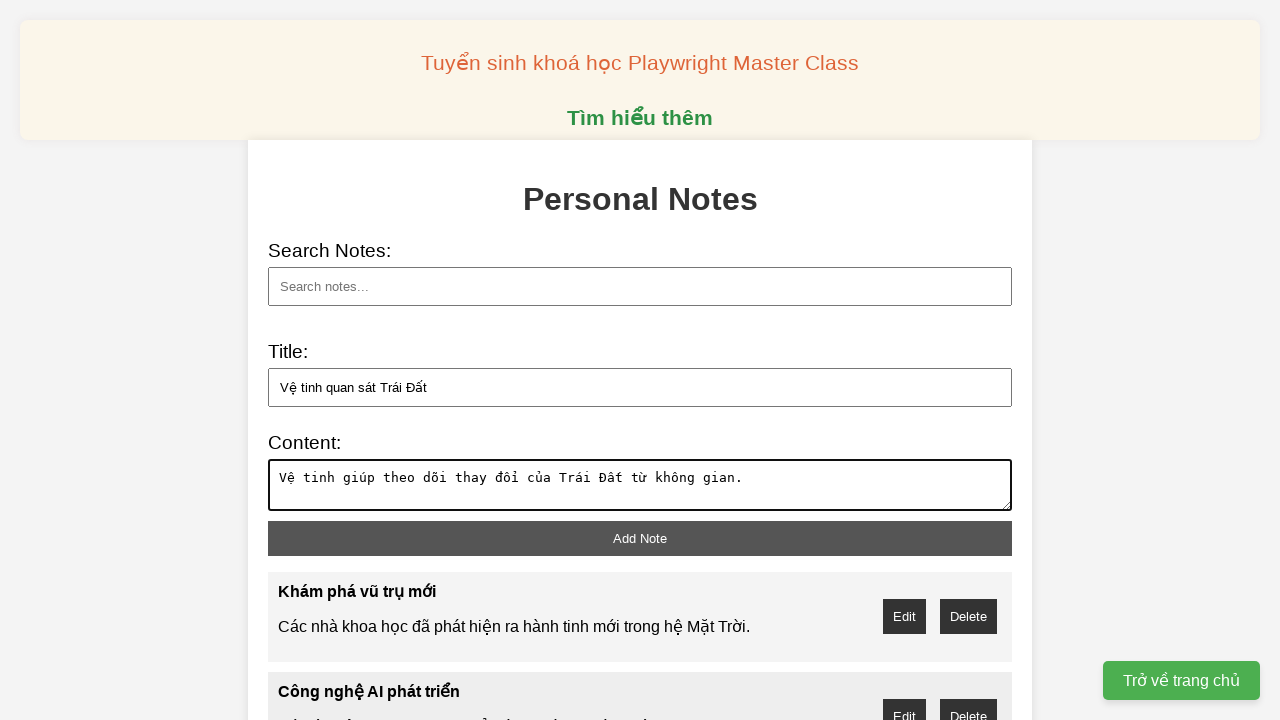

Clicked add note button to save note 'Vệ tinh quan sát Trái Đất' at (640, 538) on #add-note
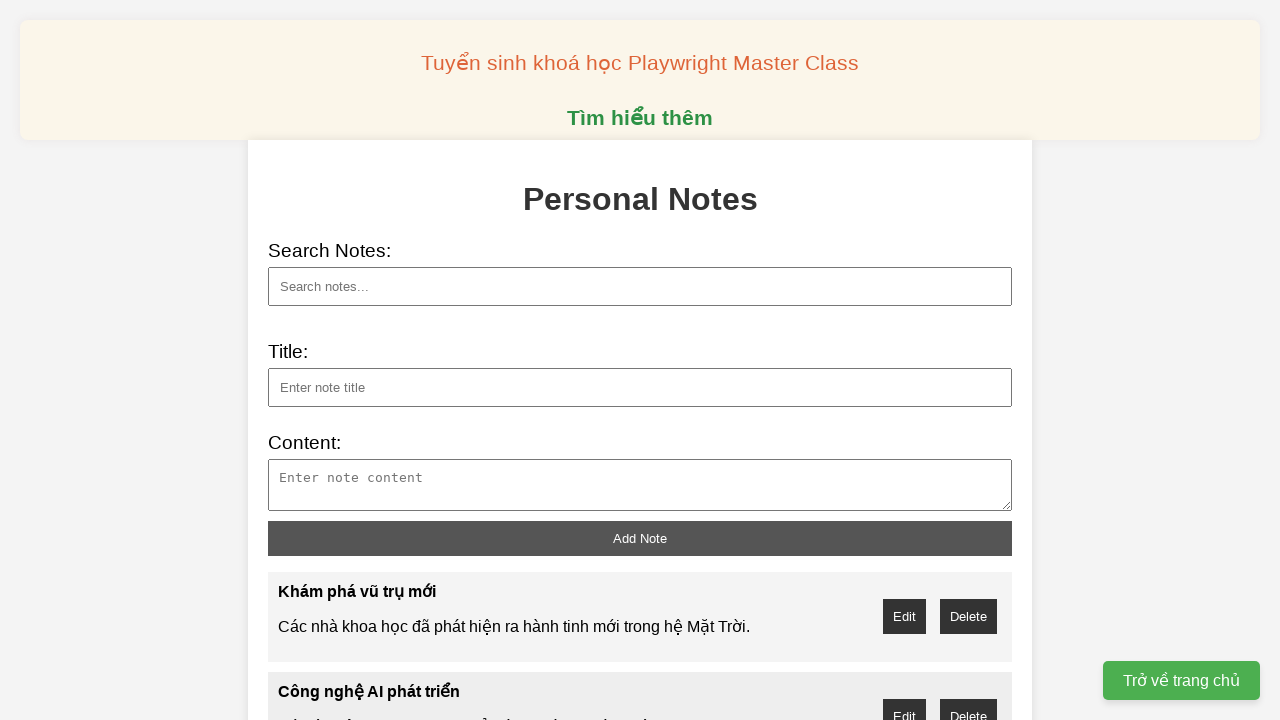

Entered search query 'Công' to find notes on #search
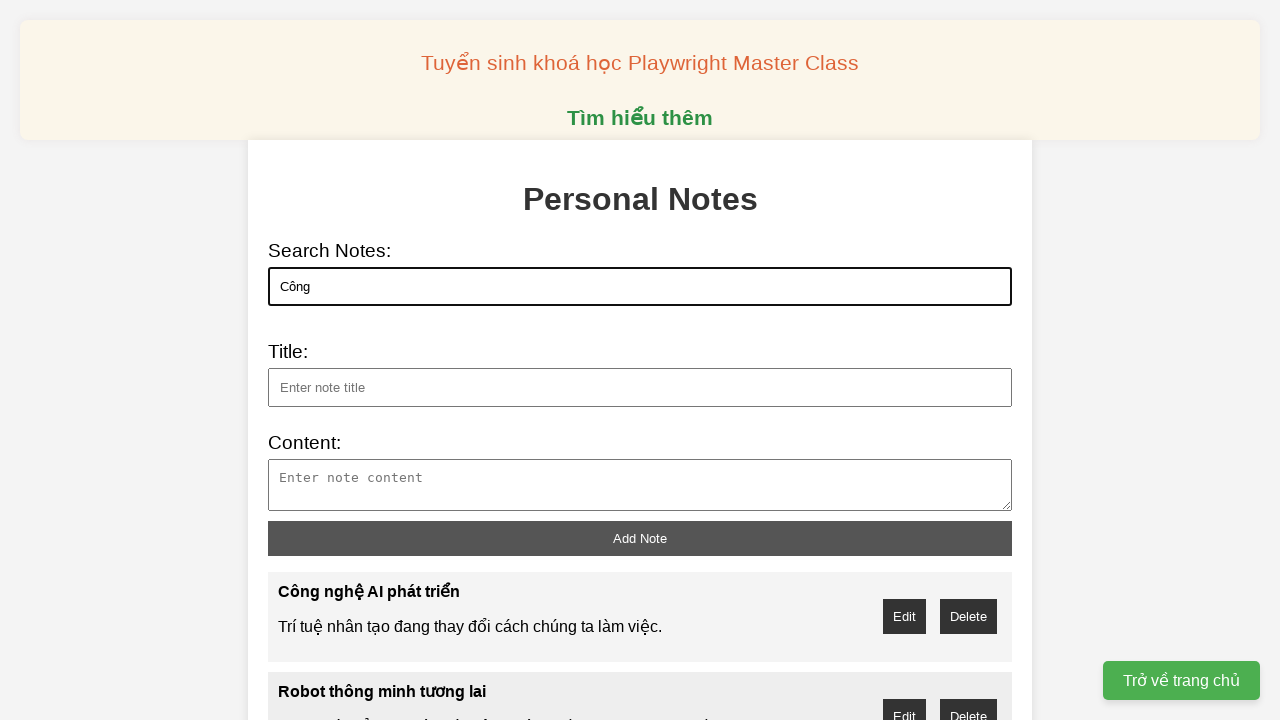

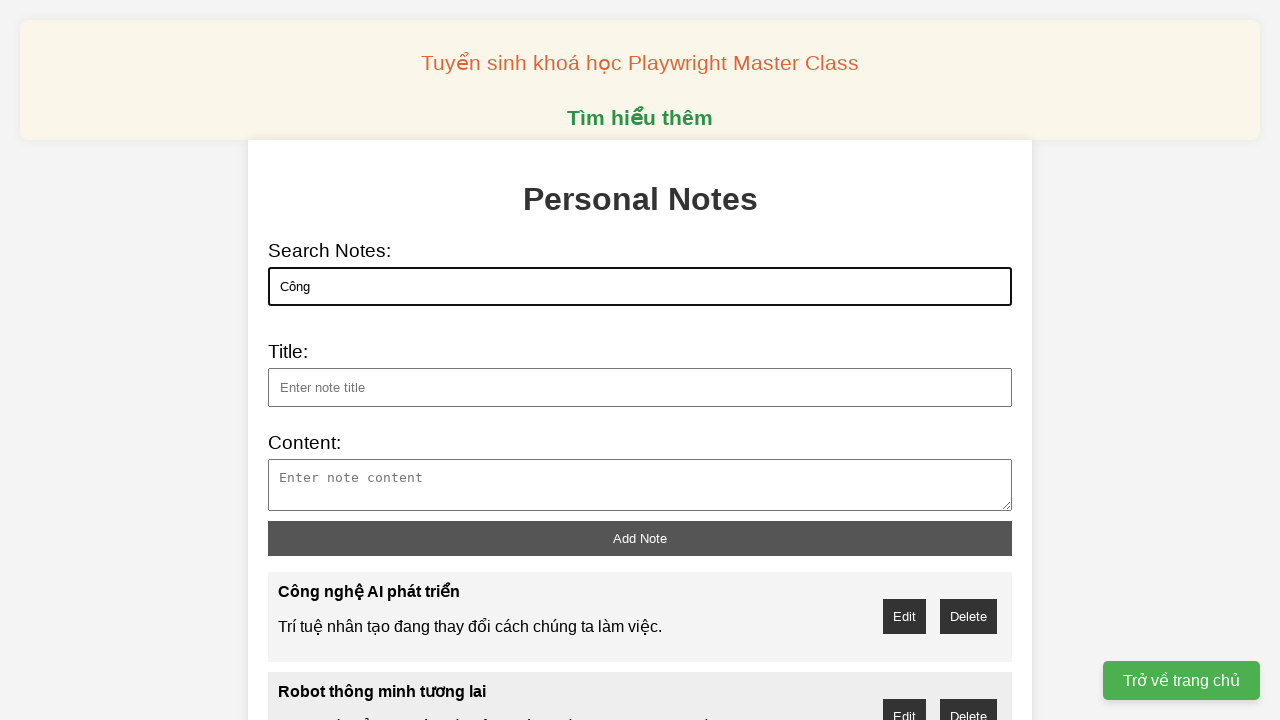